Navigates through smartphone listings, clicks on each product to view details, then returns to the listing page and navigates through pagination

Starting URL: https://www.mobiledokan.co/category/mobiles/smartphones/

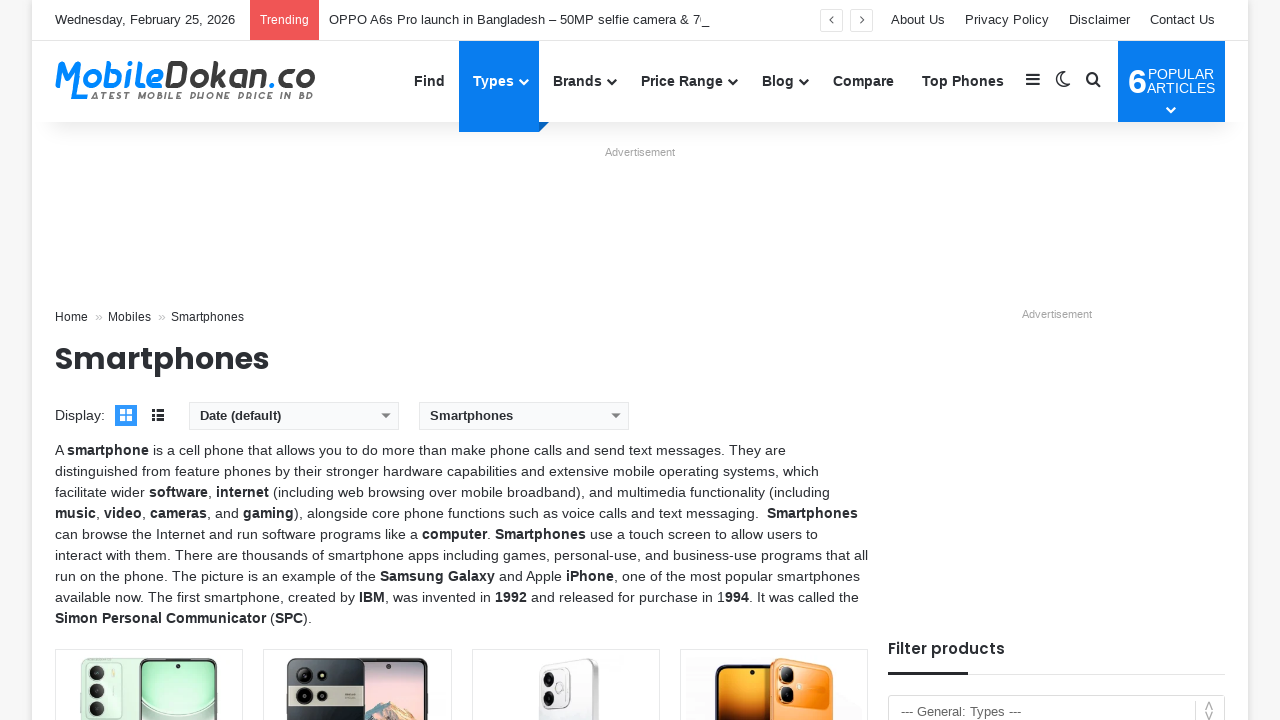

Product listings loaded on initial page
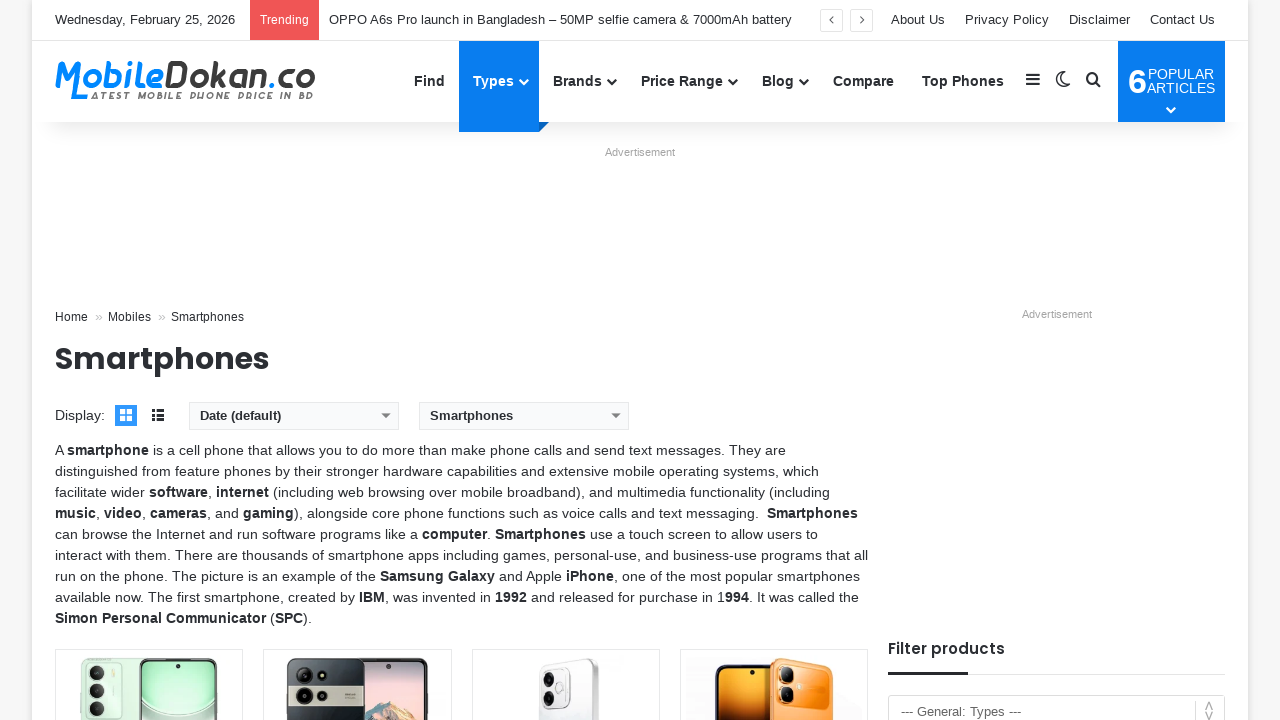

Retrieved 20 product items from page 1
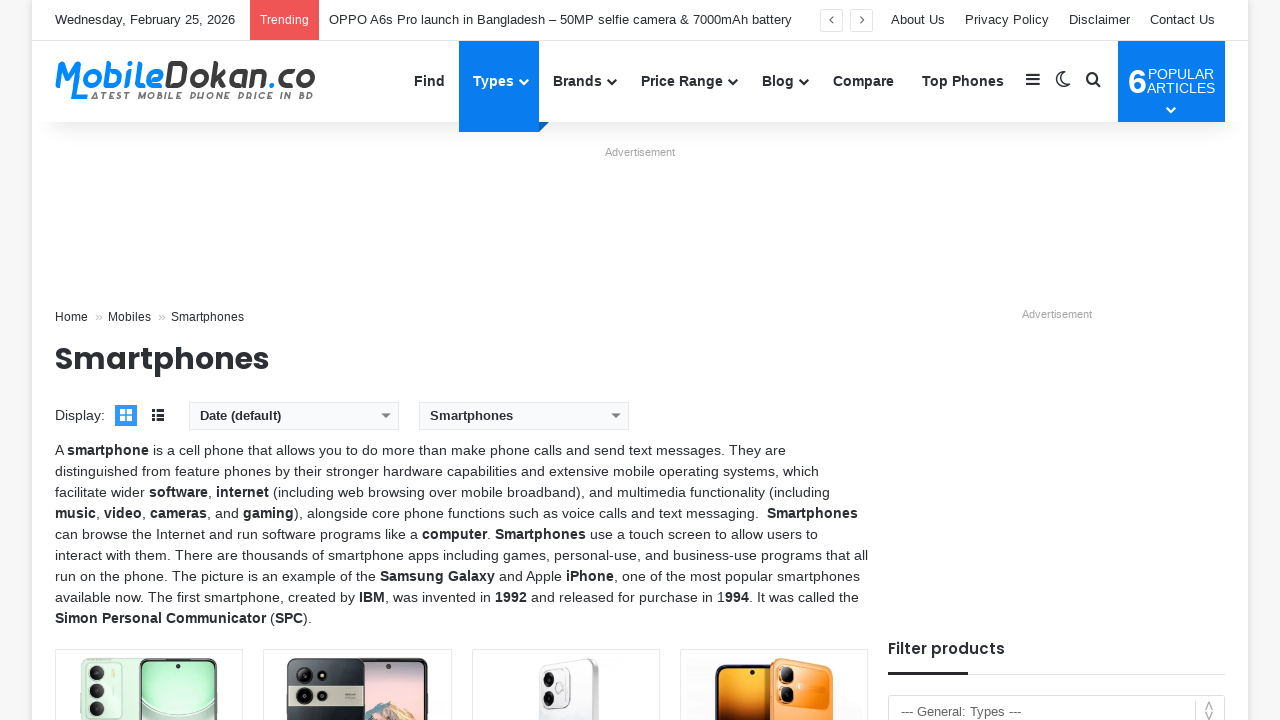

Clicked on product 1 on page 1 at (149, 570) on //*[@id="main-content-row"]/div/div/div[1]/ul/li[1]
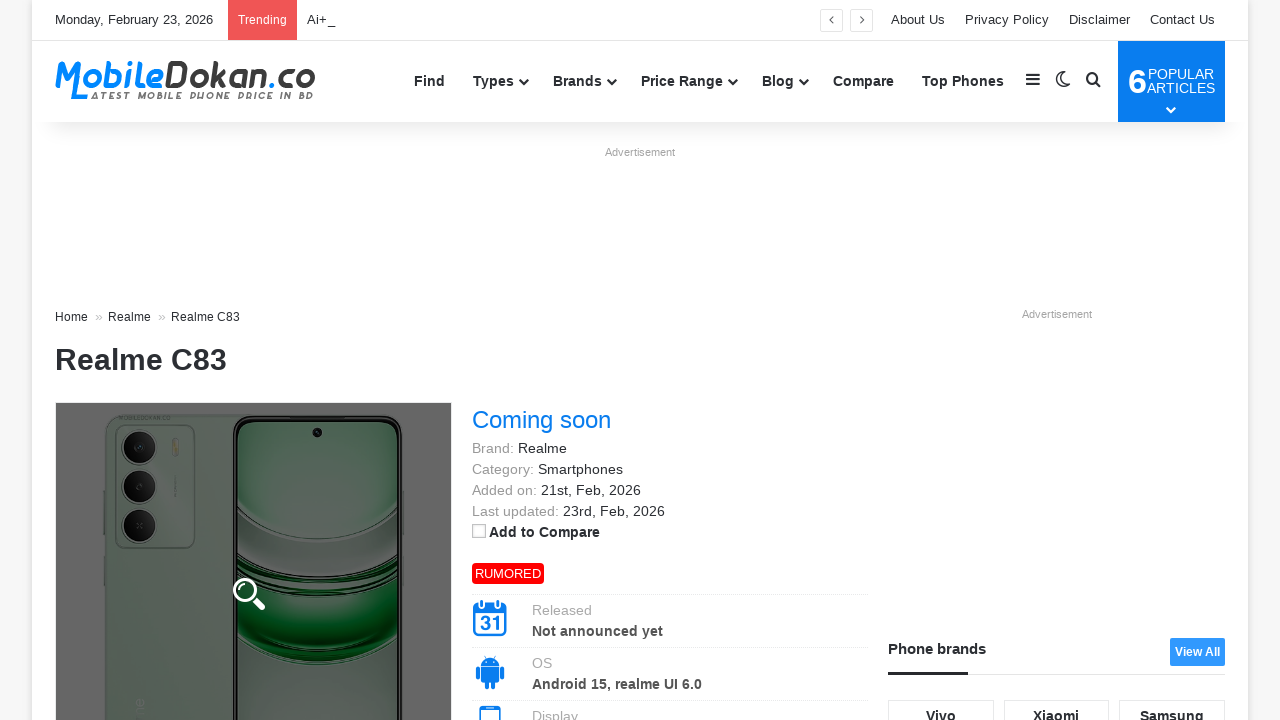

Product details page loaded for product 1
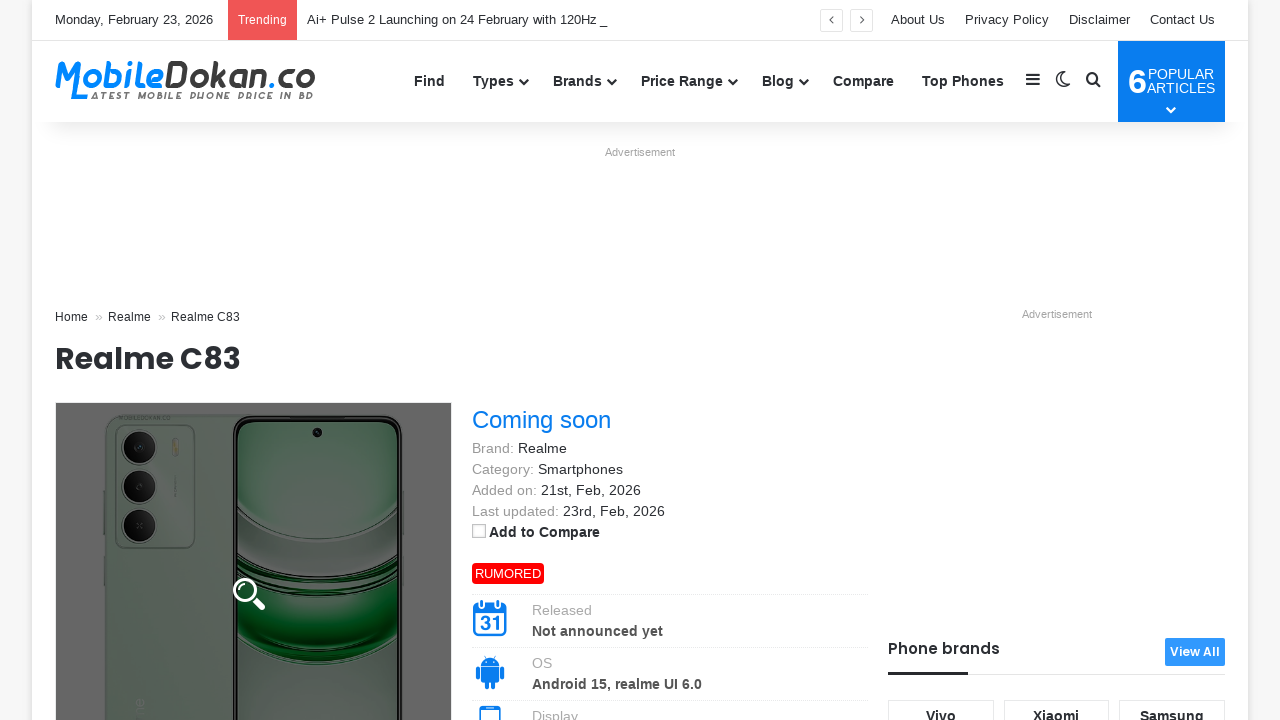

Product price element verified for product 1
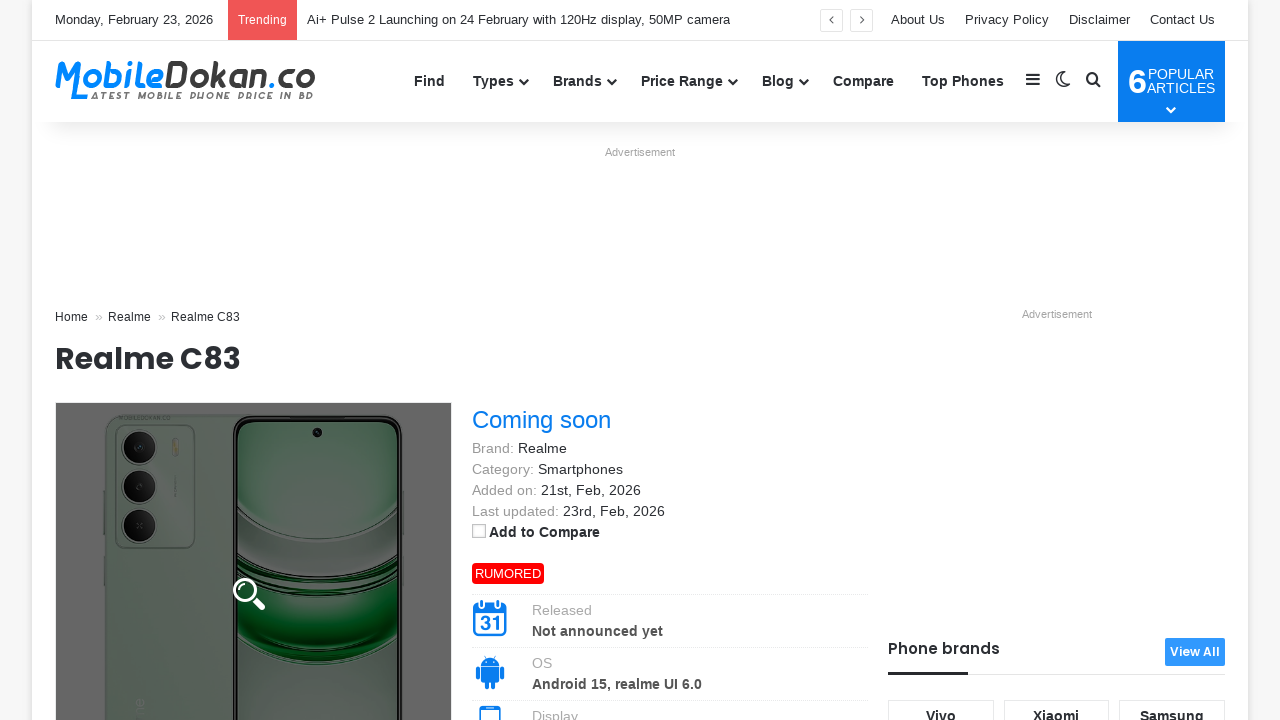

Product specifications element verified for product 1
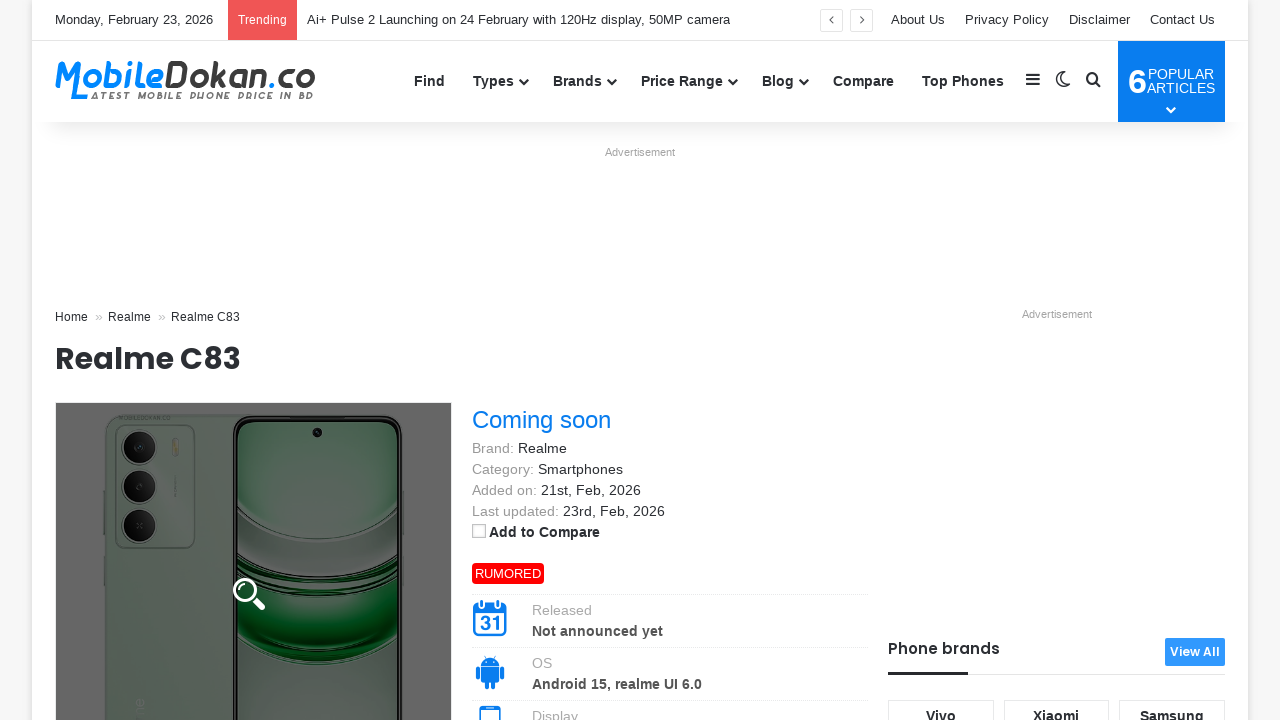

Navigated back to page 1 listing after viewing product 1
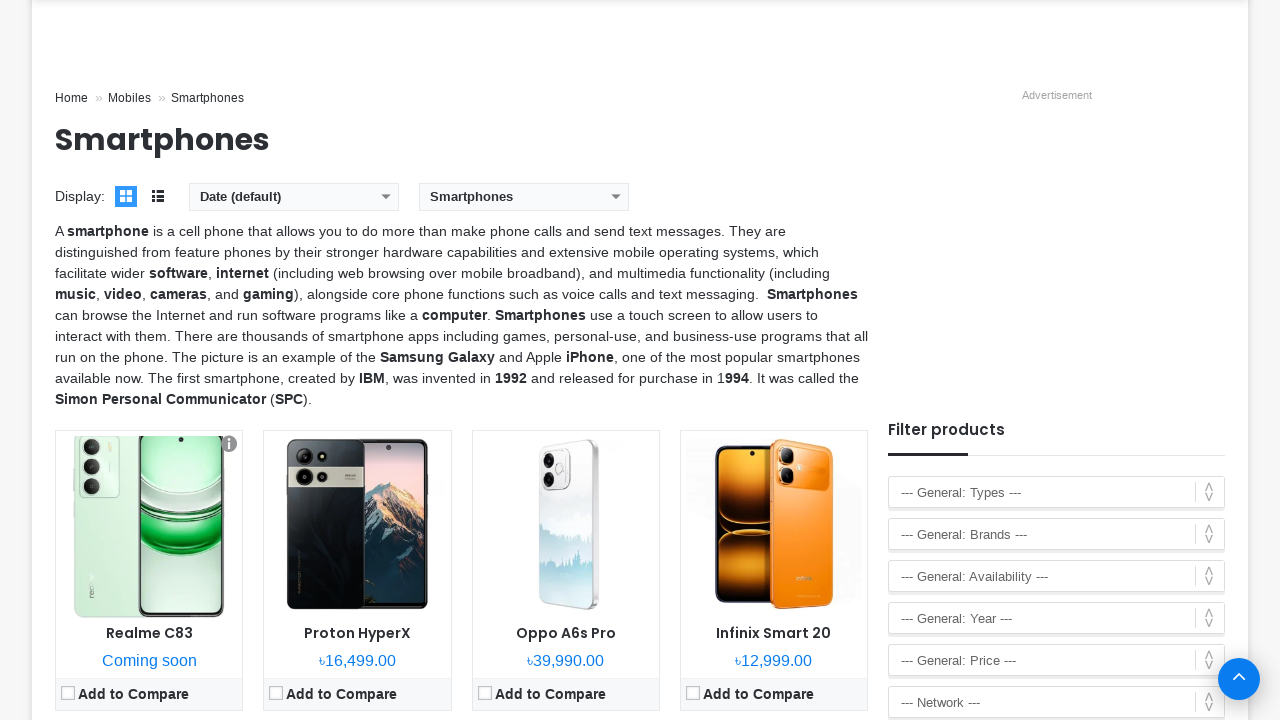

Page 1 listings reloaded
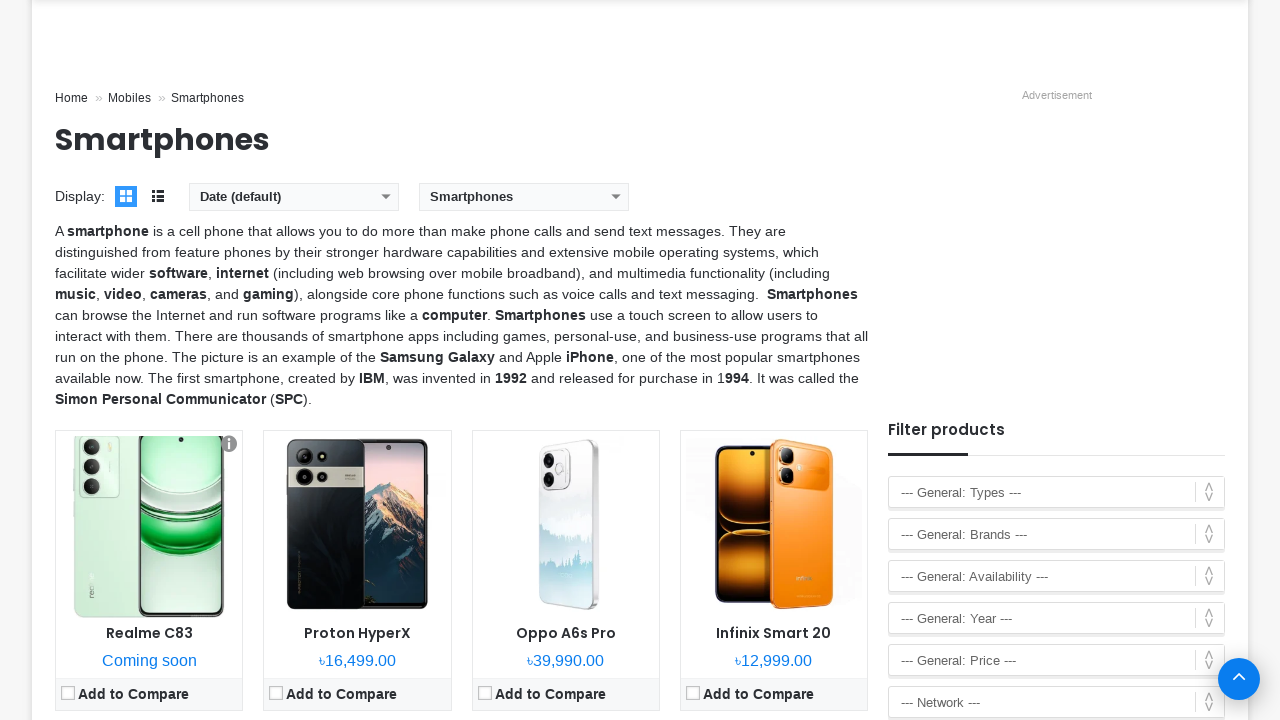

Clicked on product 2 on page 1 at (357, 570) on //*[@id="main-content-row"]/div/div/div[1]/ul/li[2]
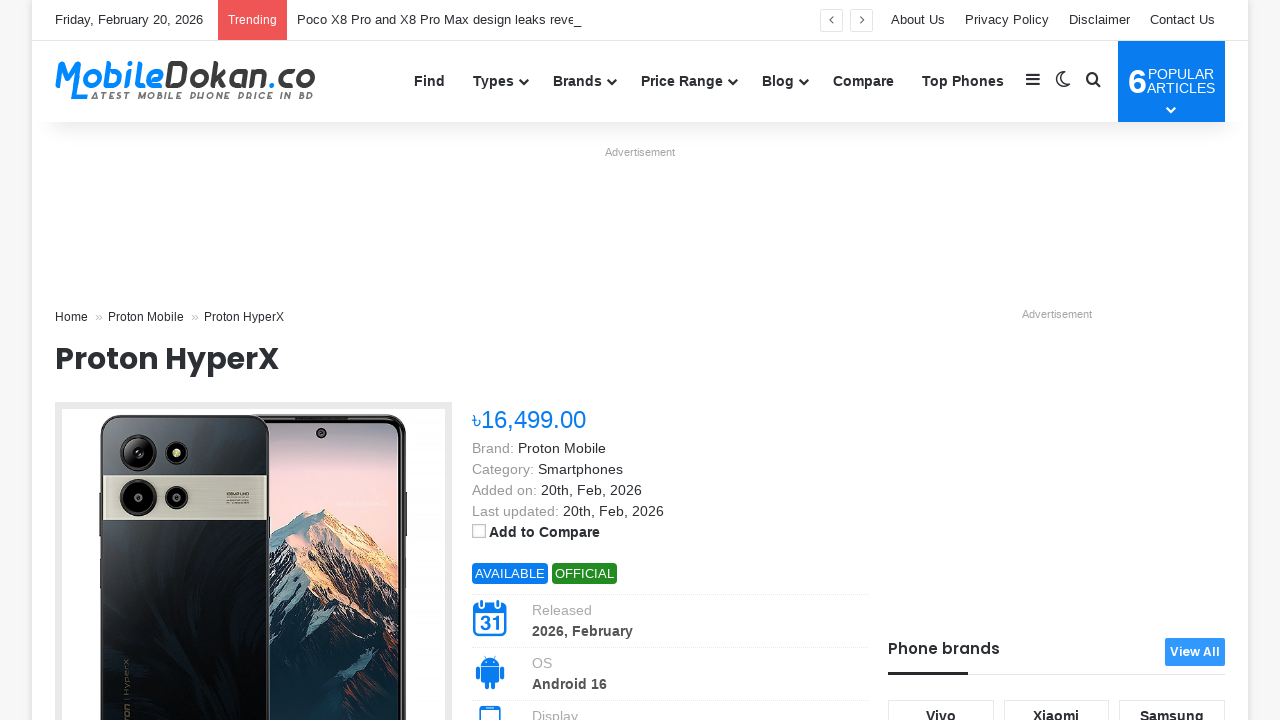

Product details page loaded for product 2
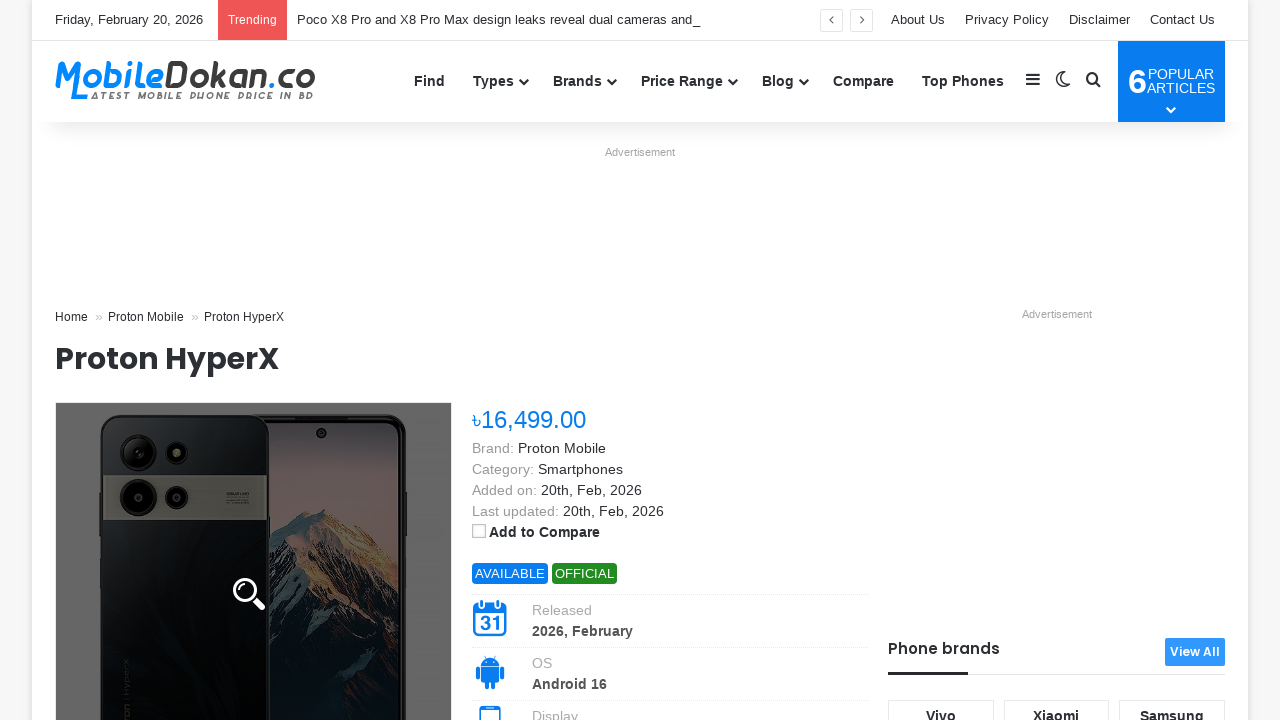

Product price element verified for product 2
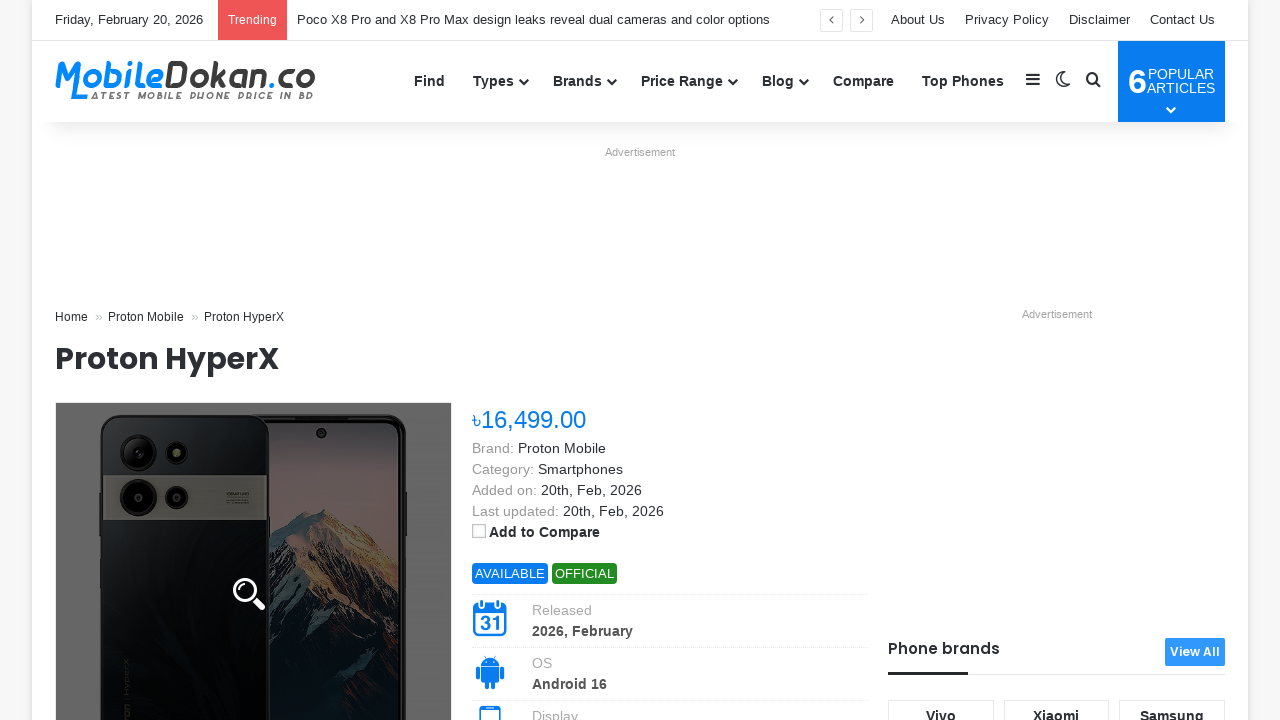

Product specifications element verified for product 2
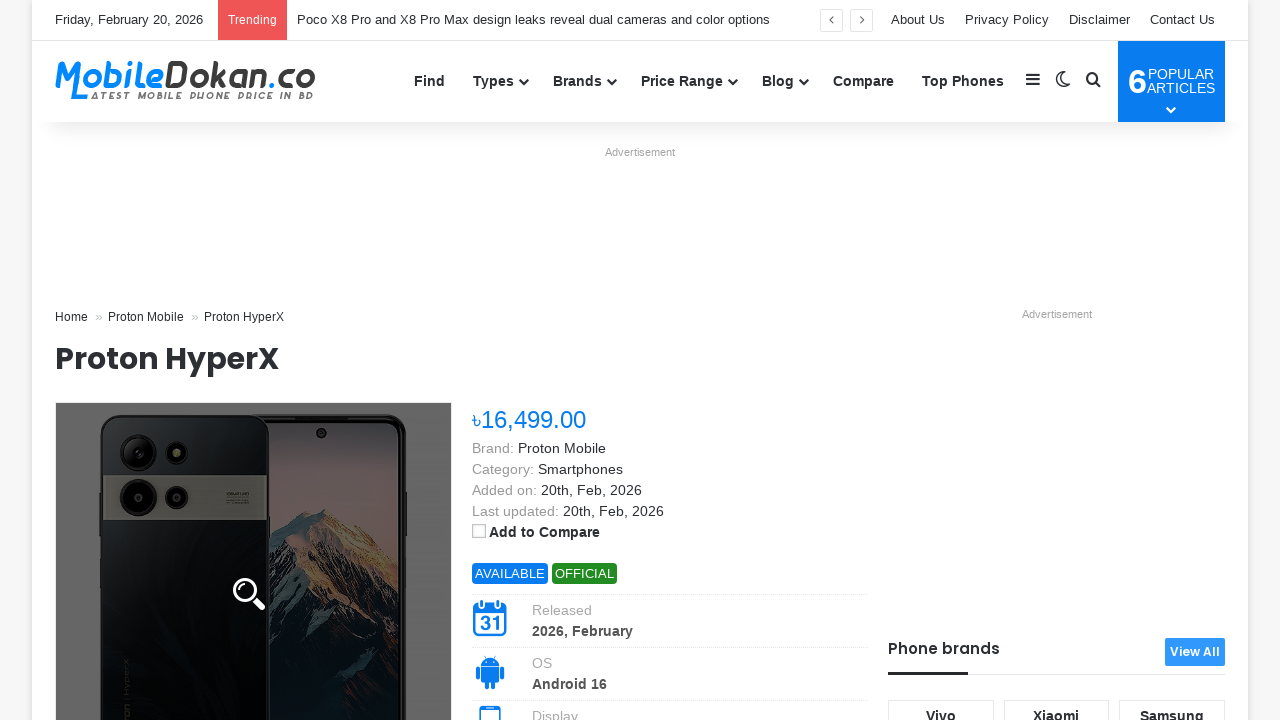

Navigated back to page 1 listing after viewing product 2
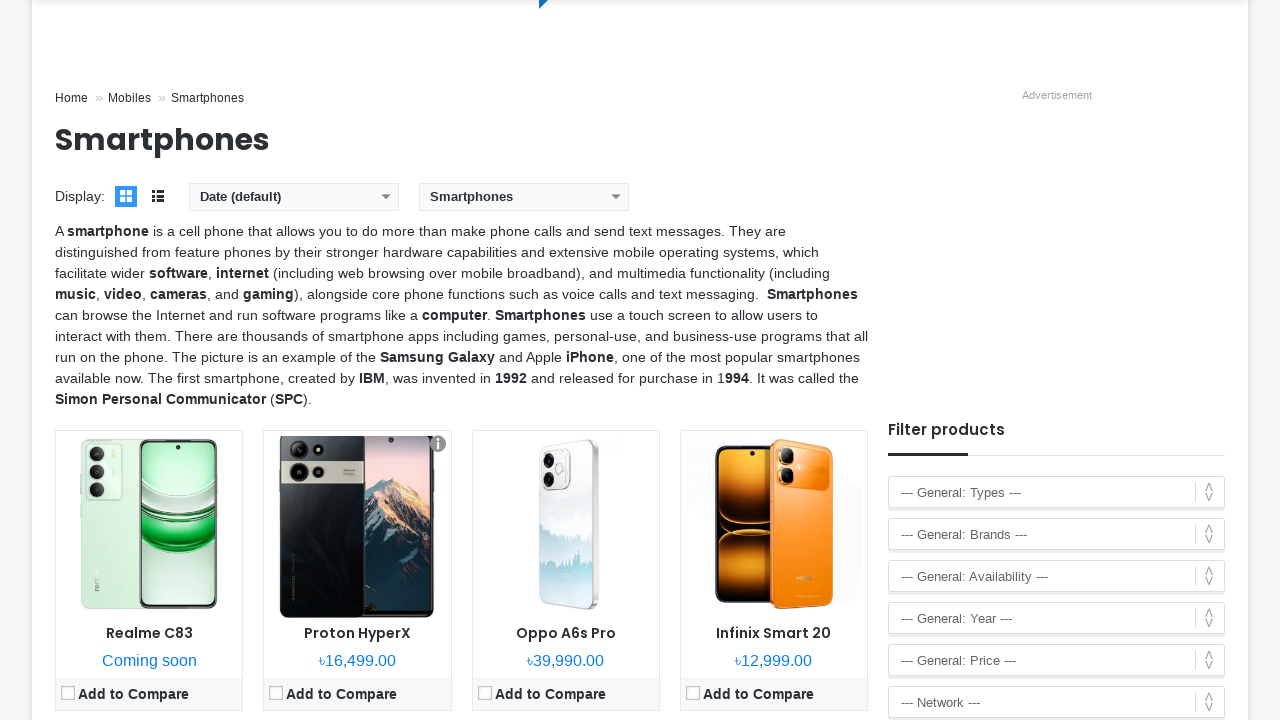

Page 1 listings reloaded
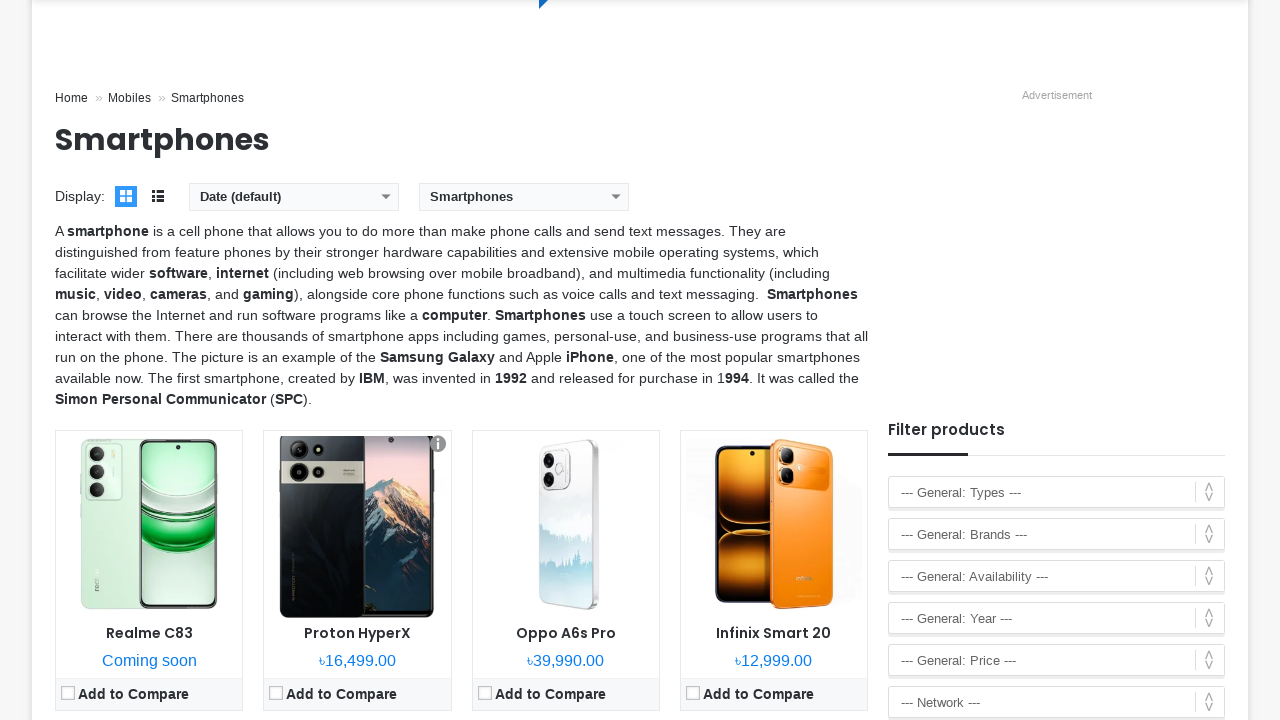

Clicked on product 3 on page 1 at (566, 570) on //*[@id="main-content-row"]/div/div/div[1]/ul/li[3]
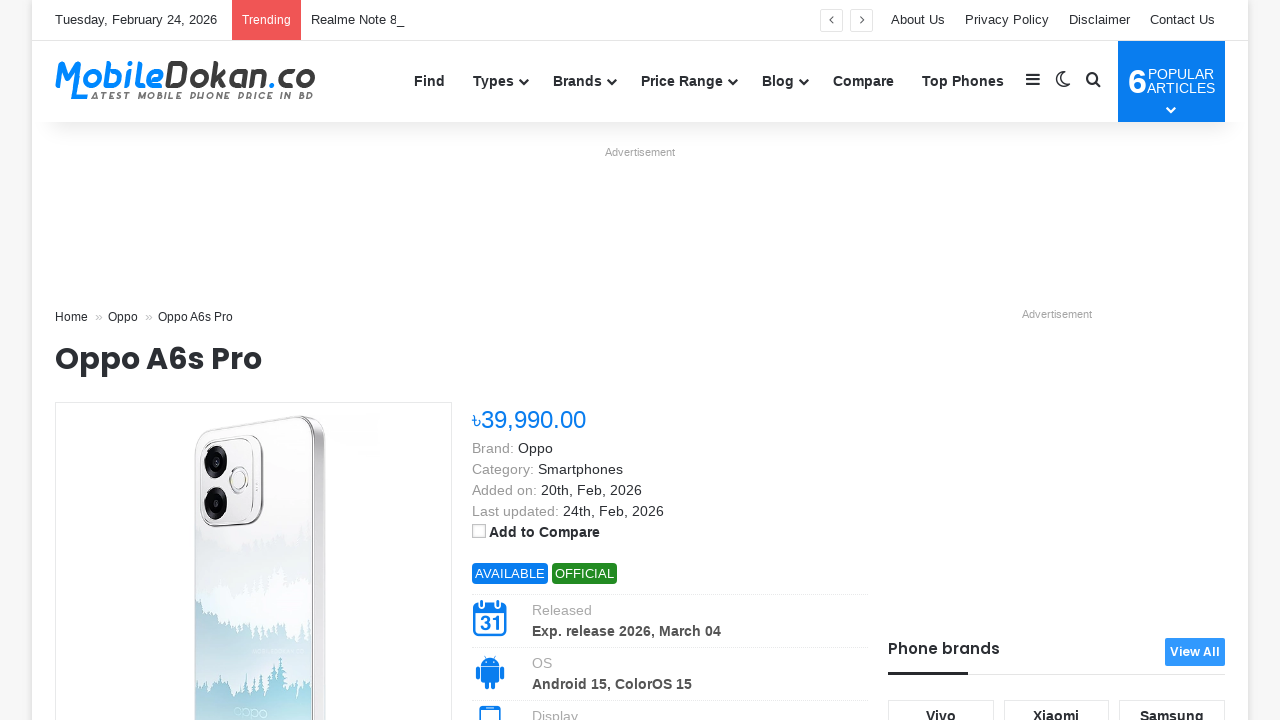

Product details page loaded for product 3
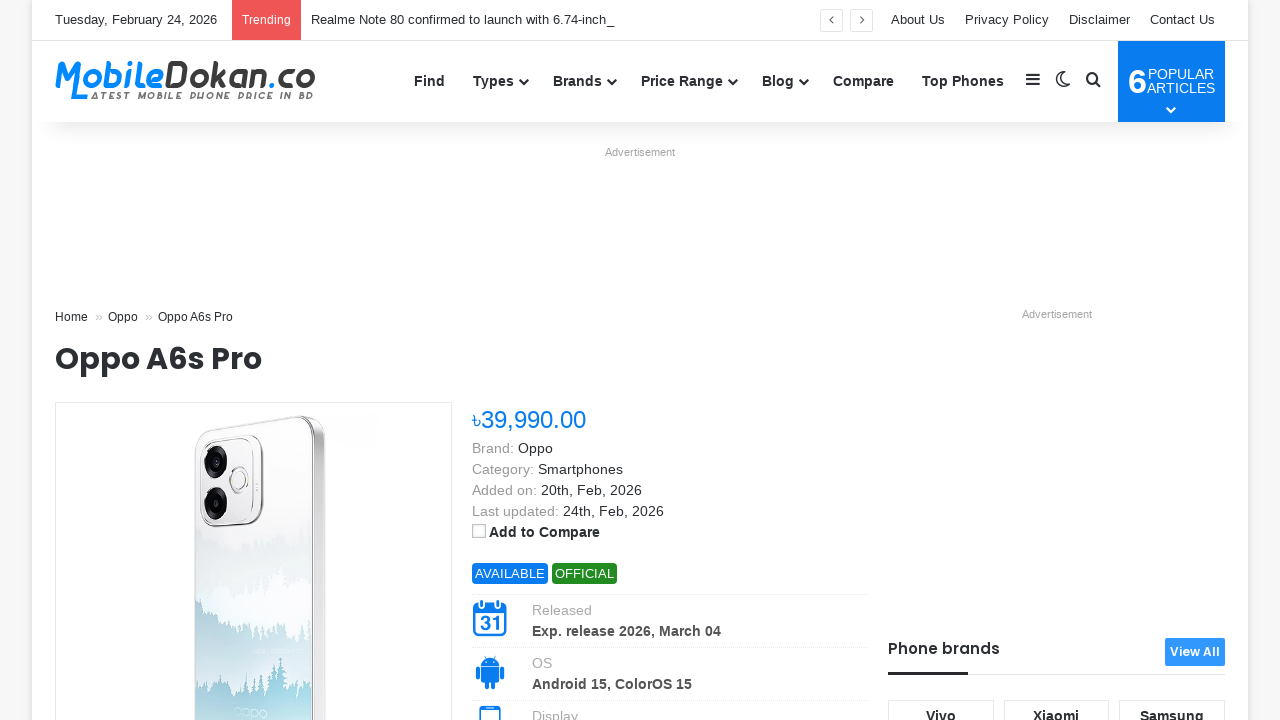

Product price element verified for product 3
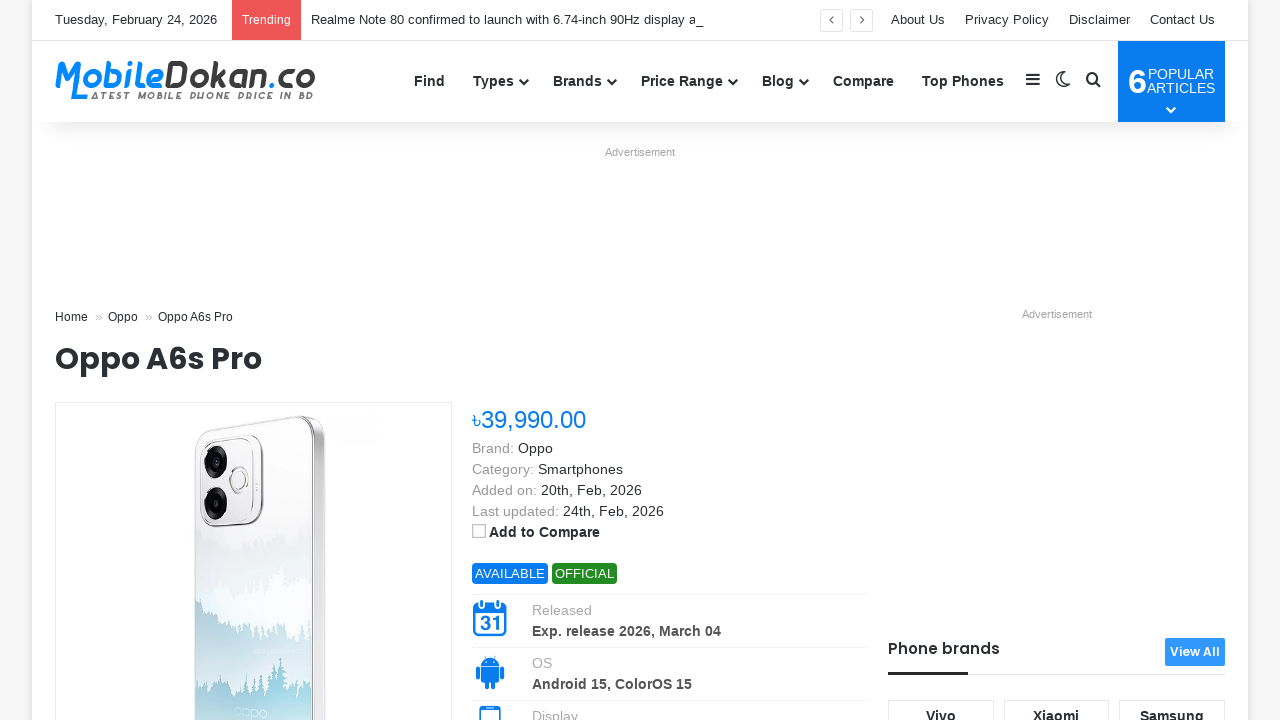

Product specifications element verified for product 3
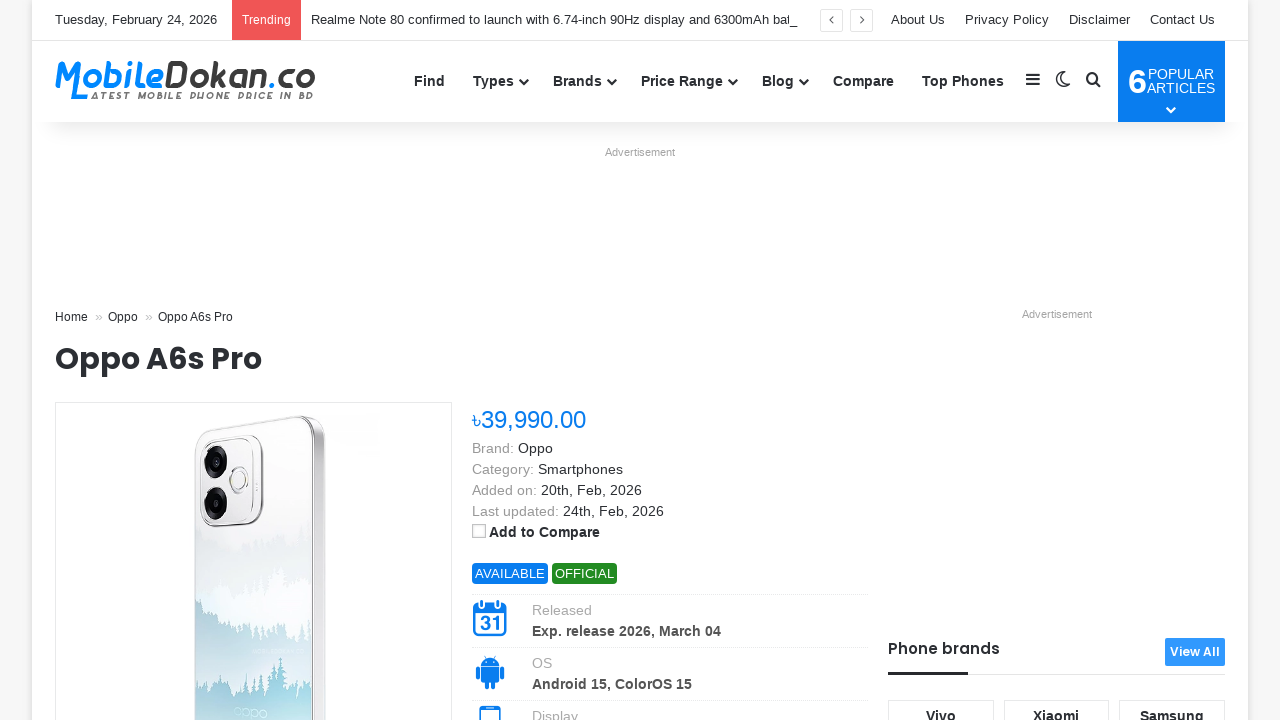

Navigated back to page 1 listing after viewing product 3
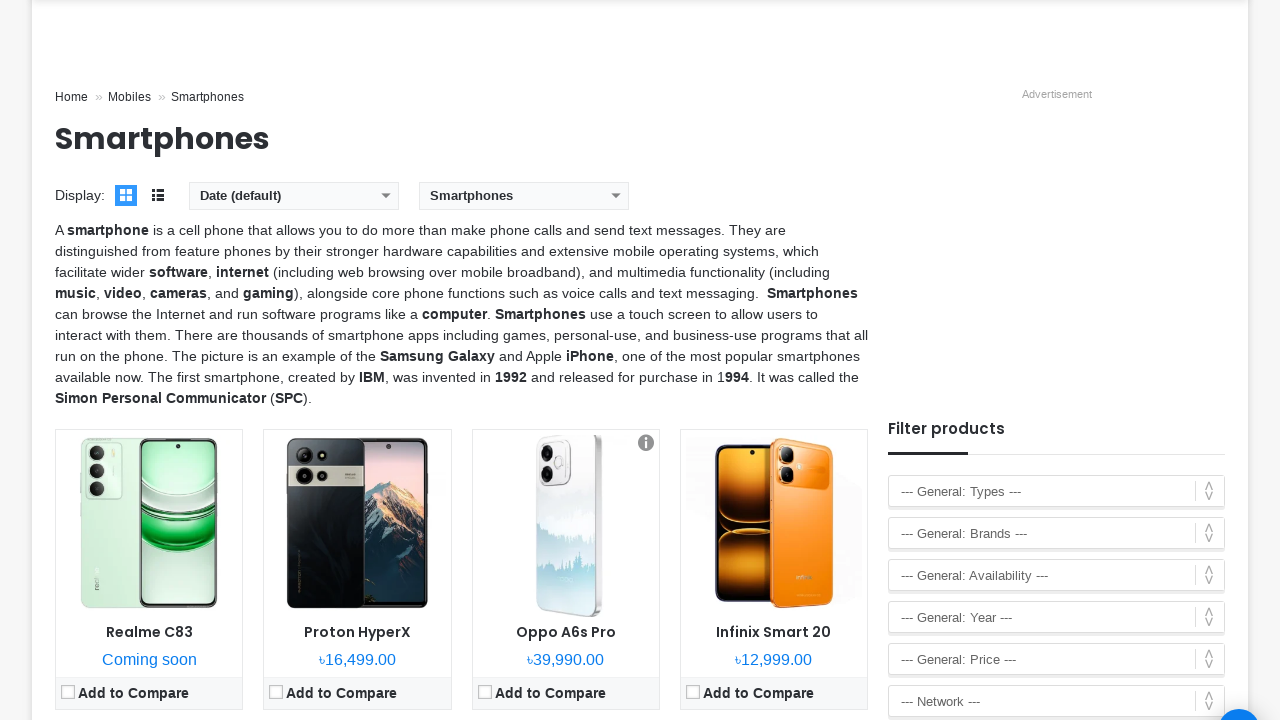

Page 1 listings reloaded
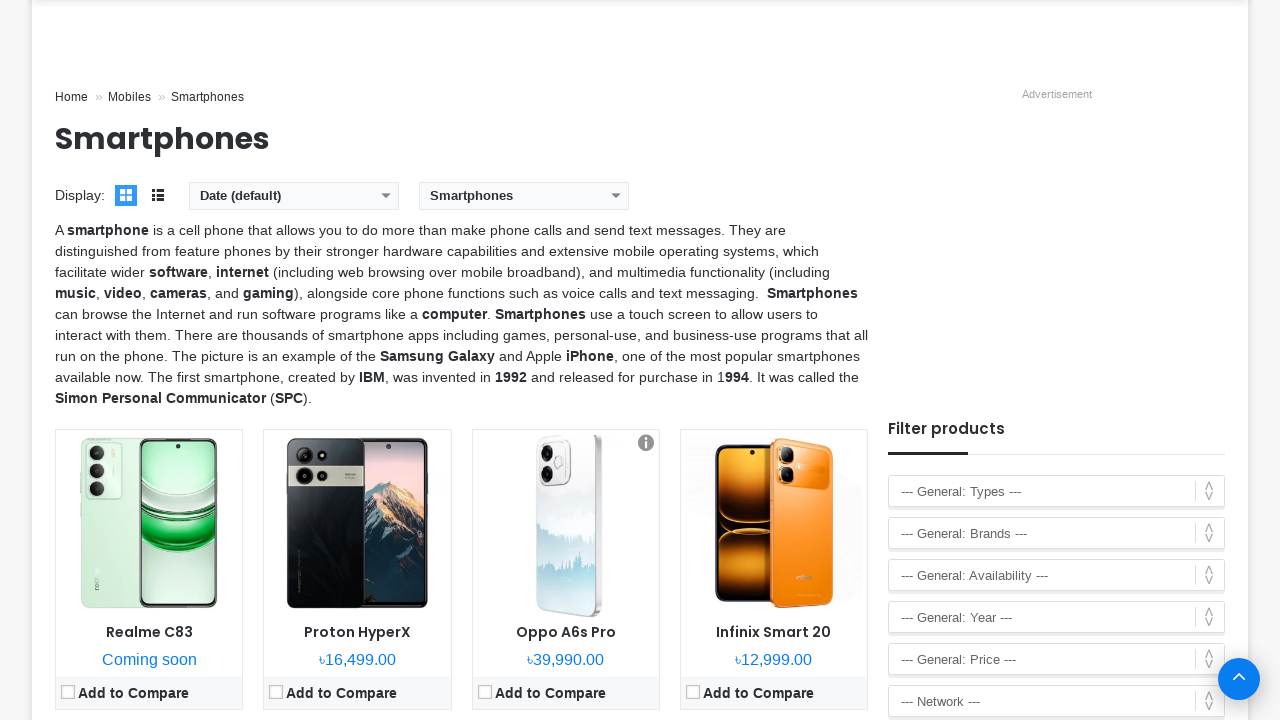

Clicked on product 4 on page 1 at (774, 570) on //*[@id="main-content-row"]/div/div/div[1]/ul/li[4]
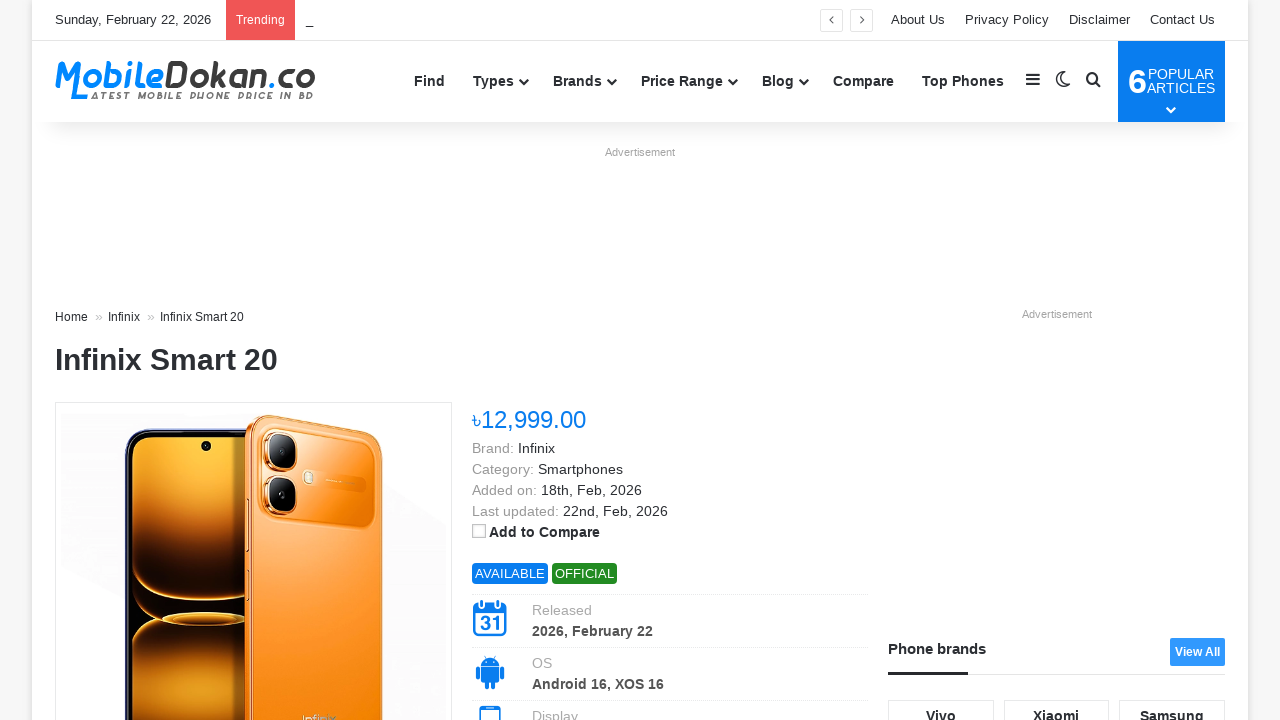

Product details page loaded for product 4
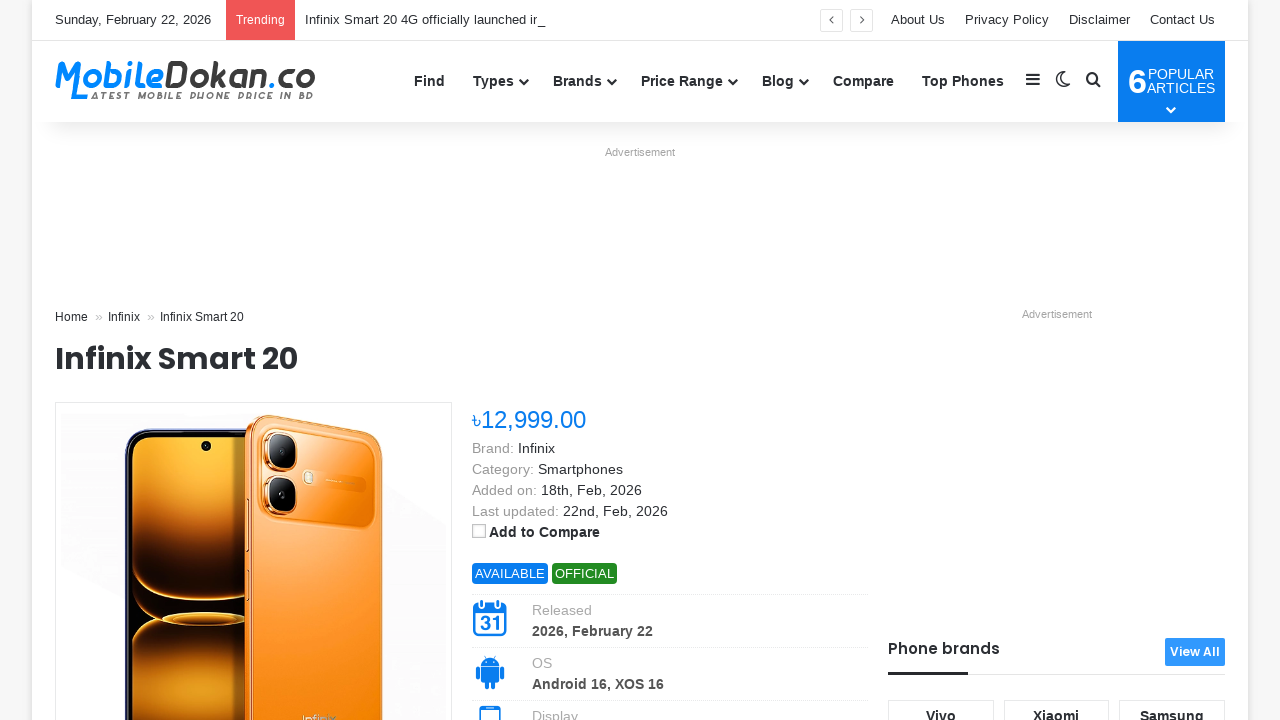

Product price element verified for product 4
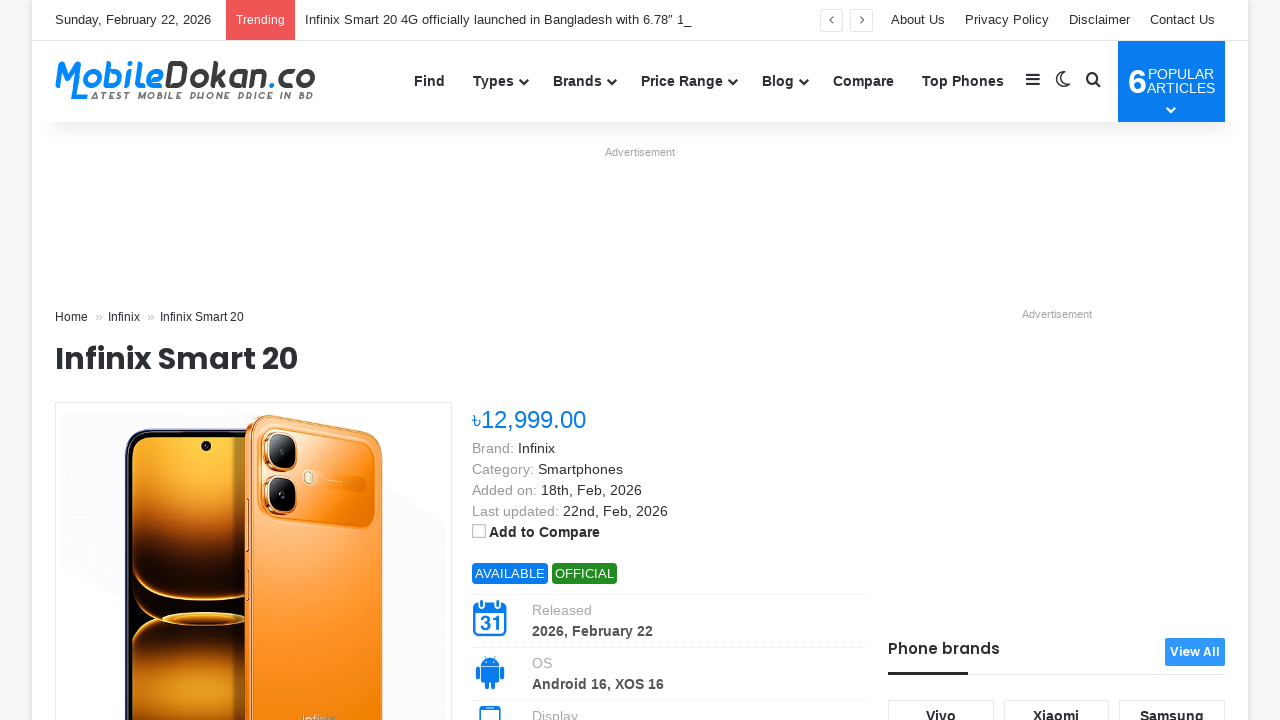

Product specifications element verified for product 4
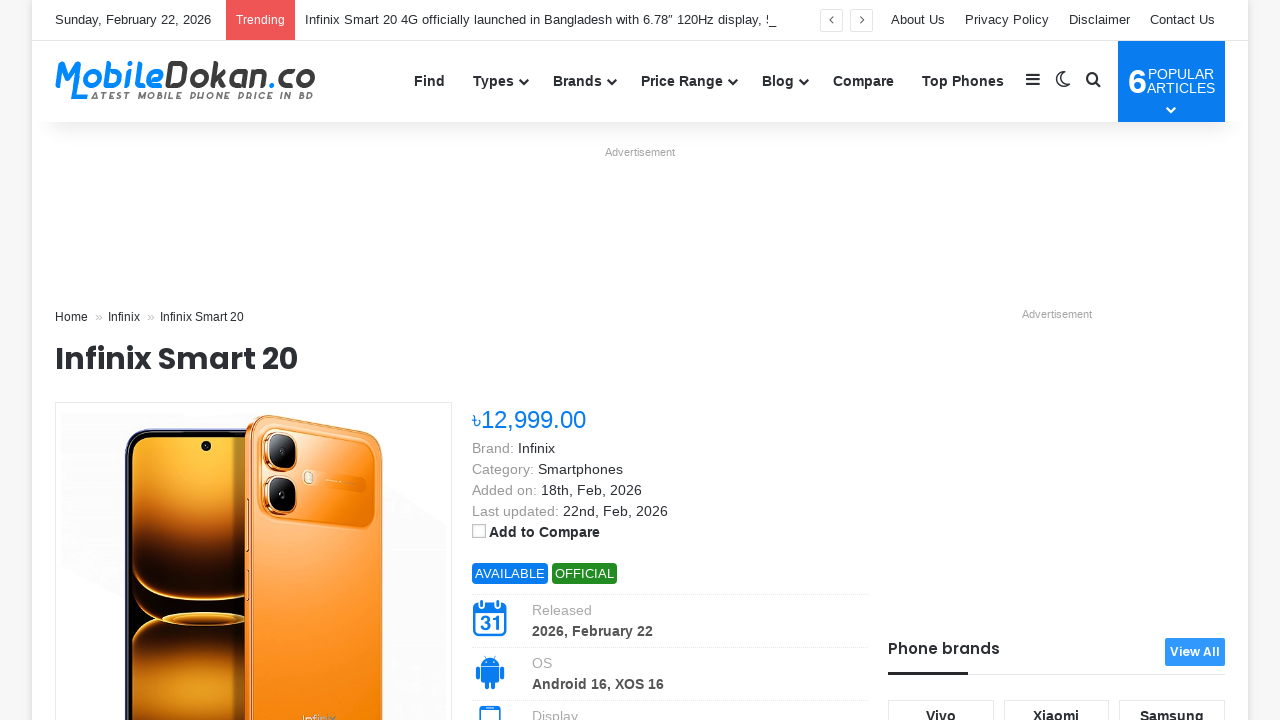

Navigated back to page 1 listing after viewing product 4
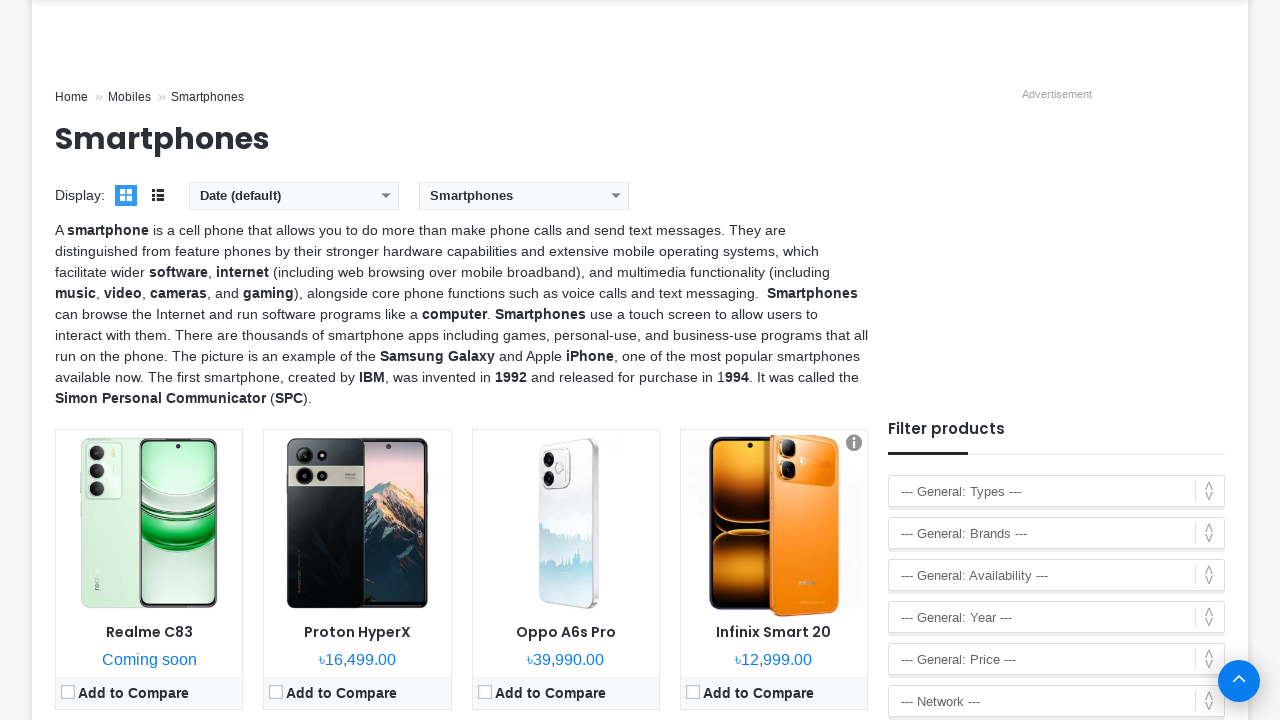

Page 1 listings reloaded
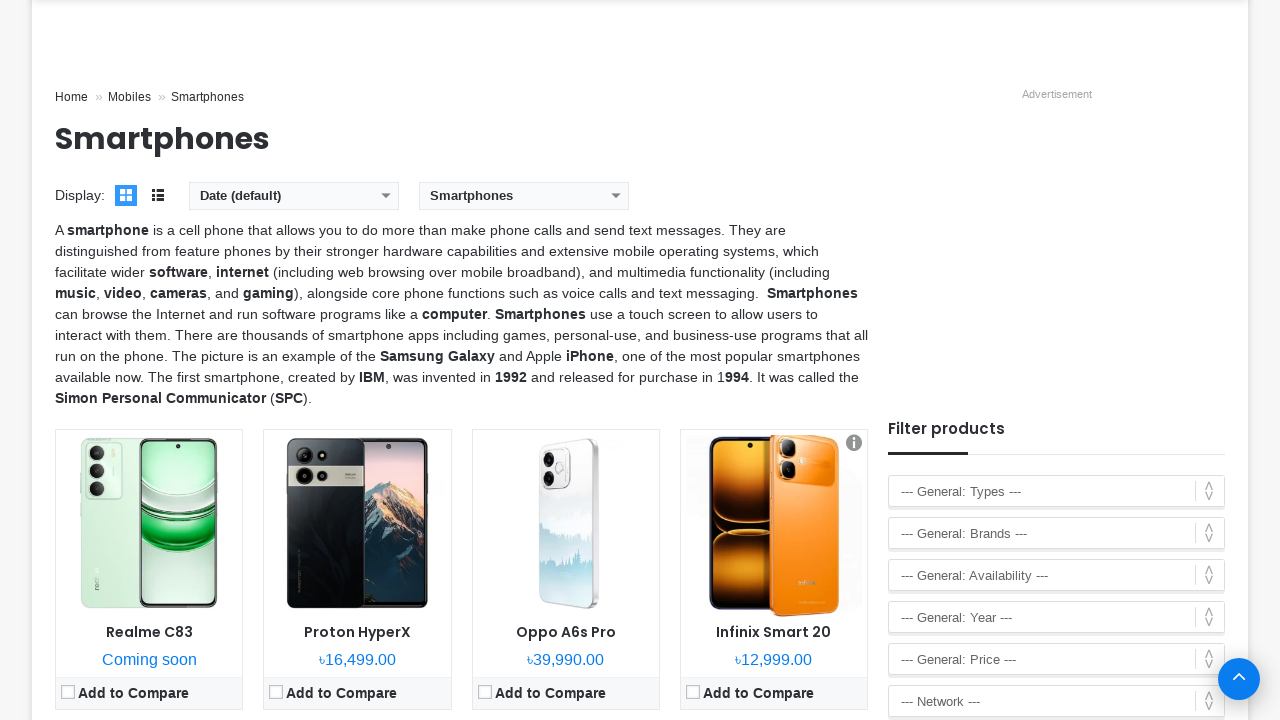

Clicked on product 5 on page 1 at (149, 361) on //*[@id="main-content-row"]/div/div/div[1]/ul/li[5]
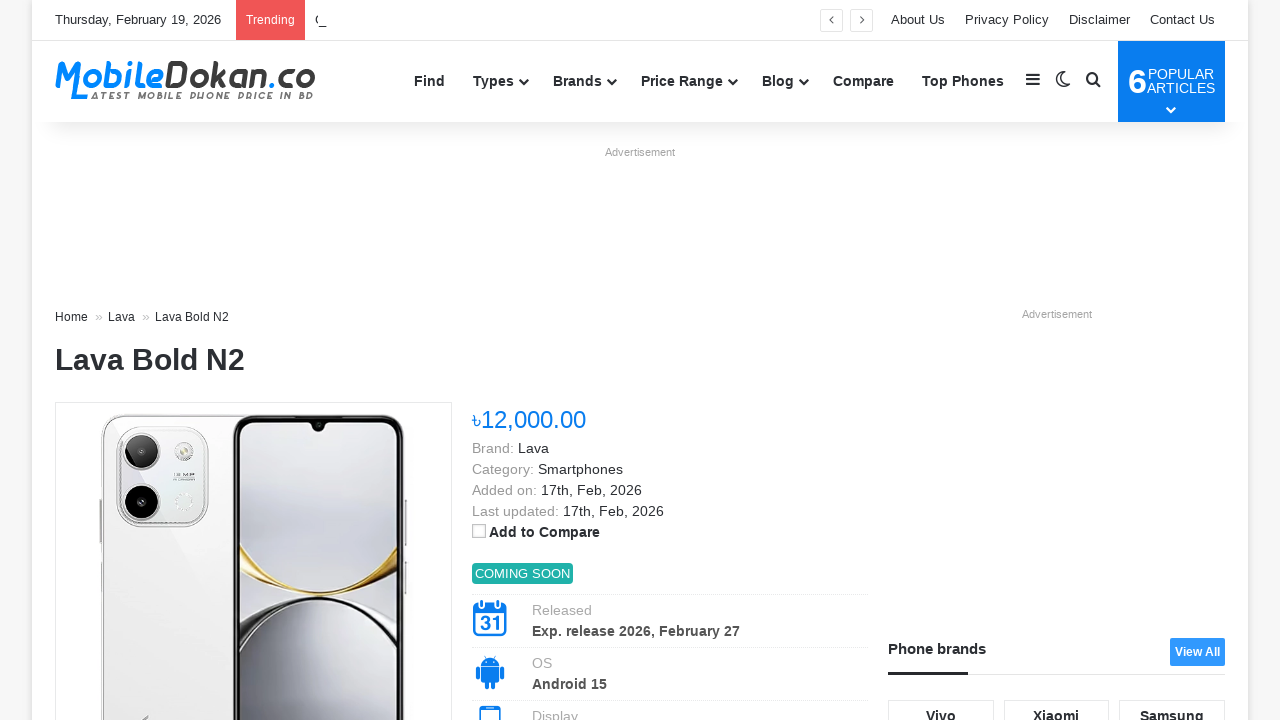

Product details page loaded for product 5
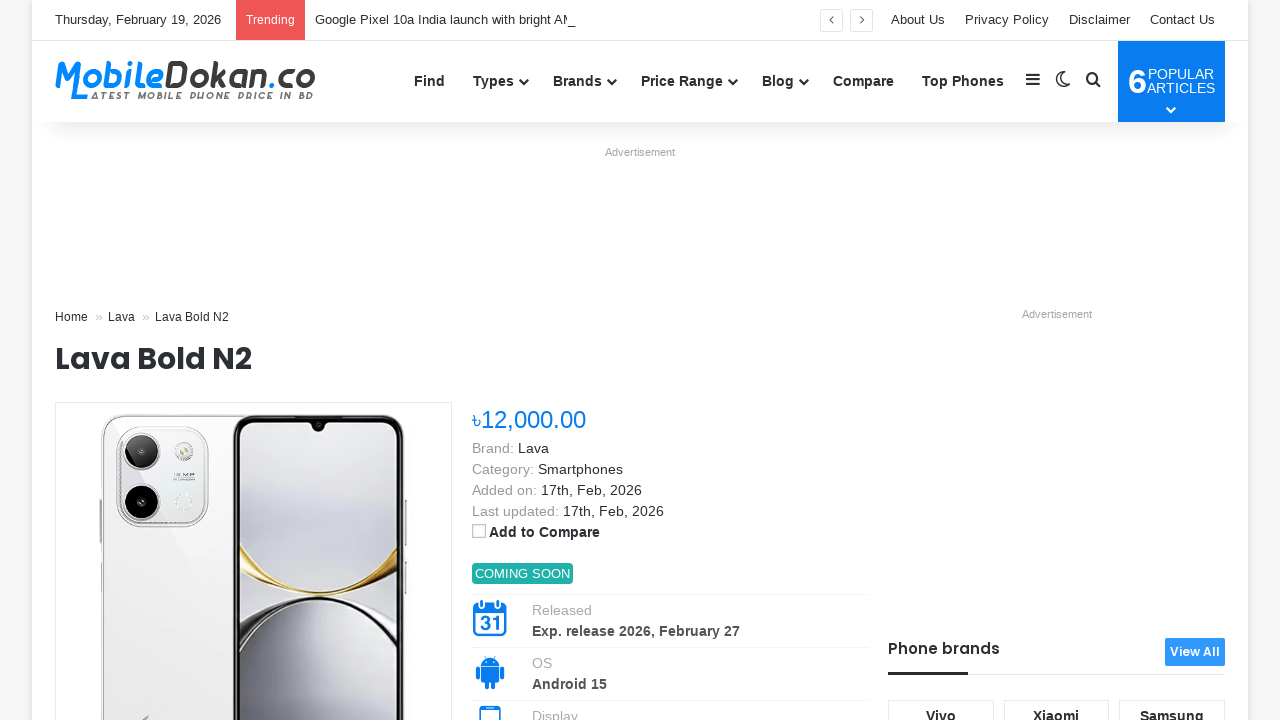

Product price element verified for product 5
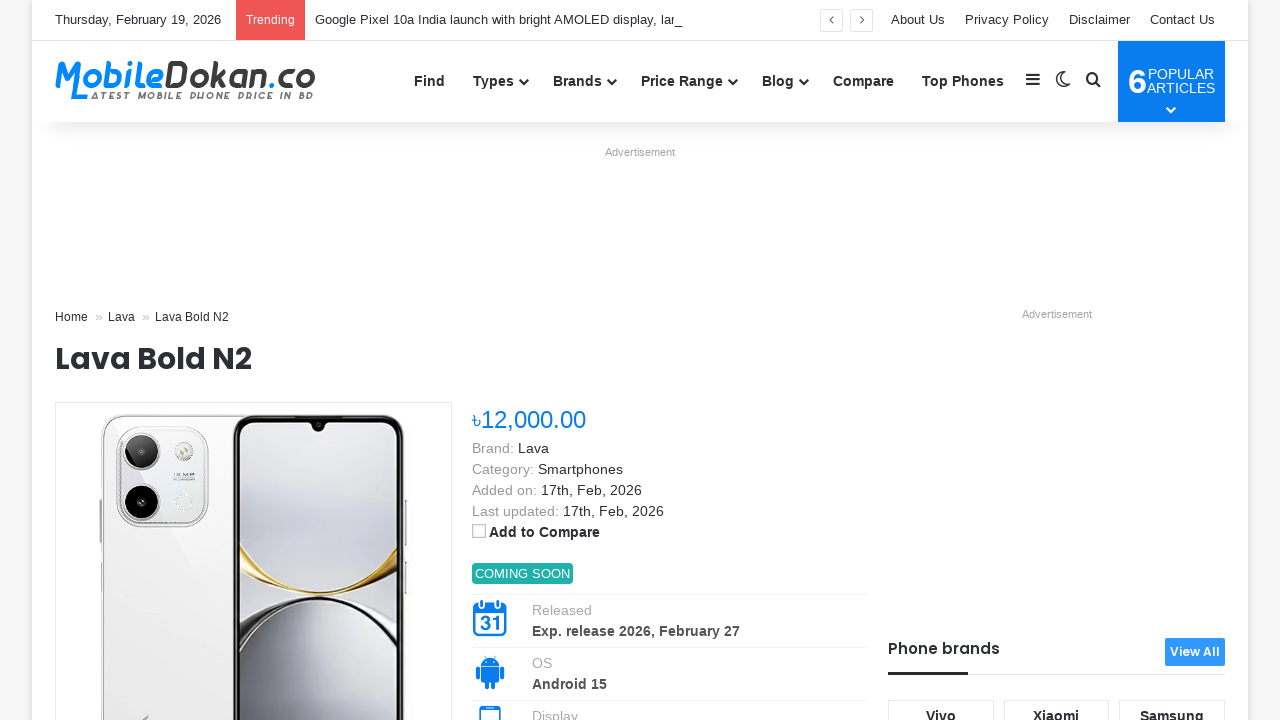

Product specifications element verified for product 5
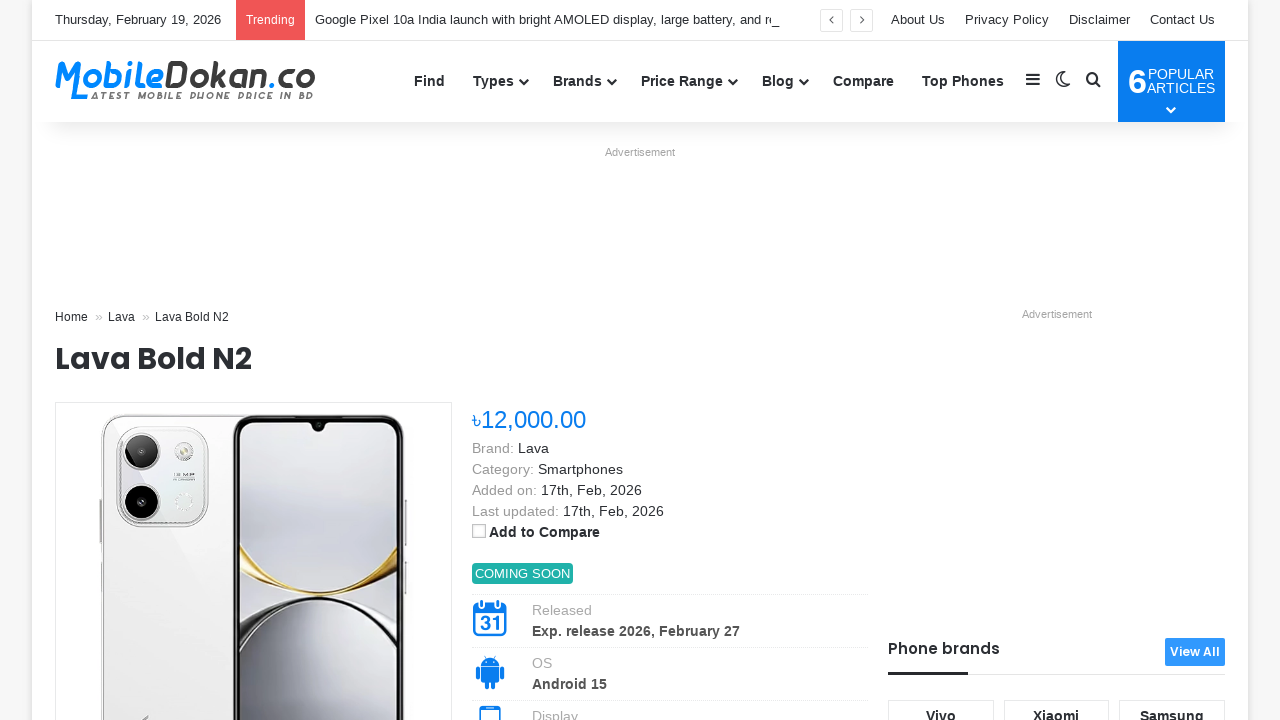

Navigated back to page 1 listing after viewing product 5
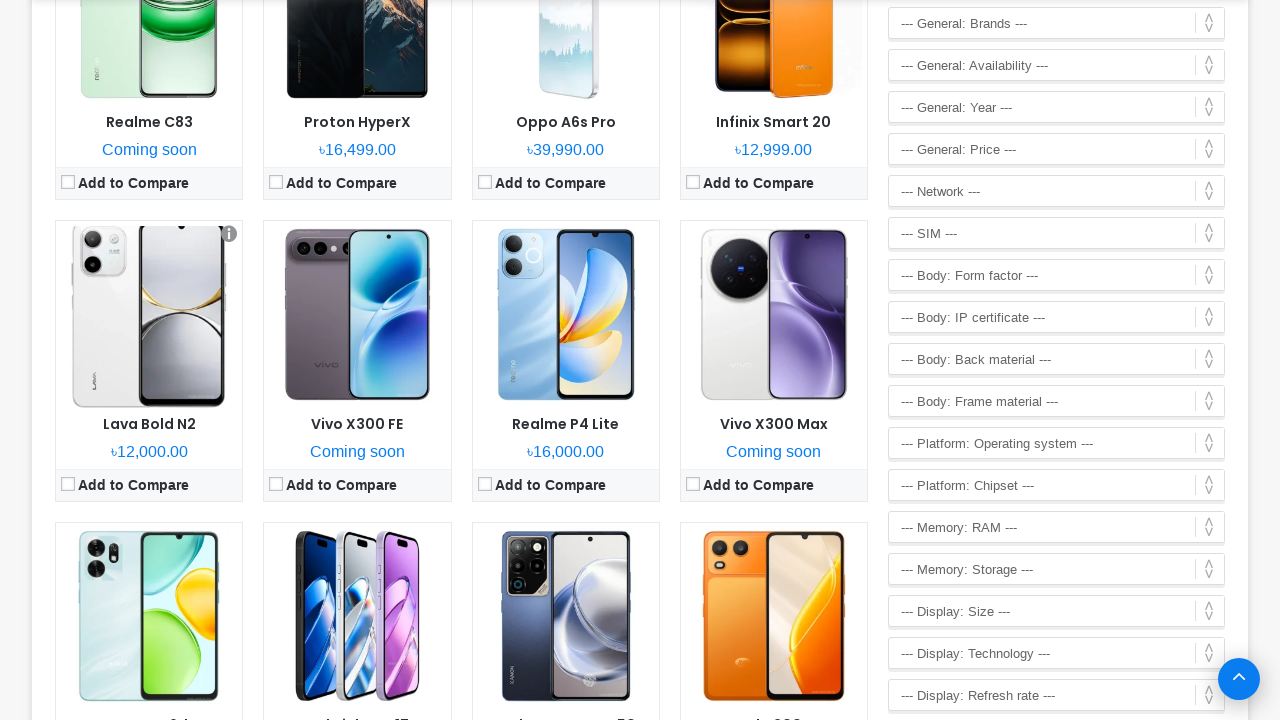

Page 1 listings reloaded
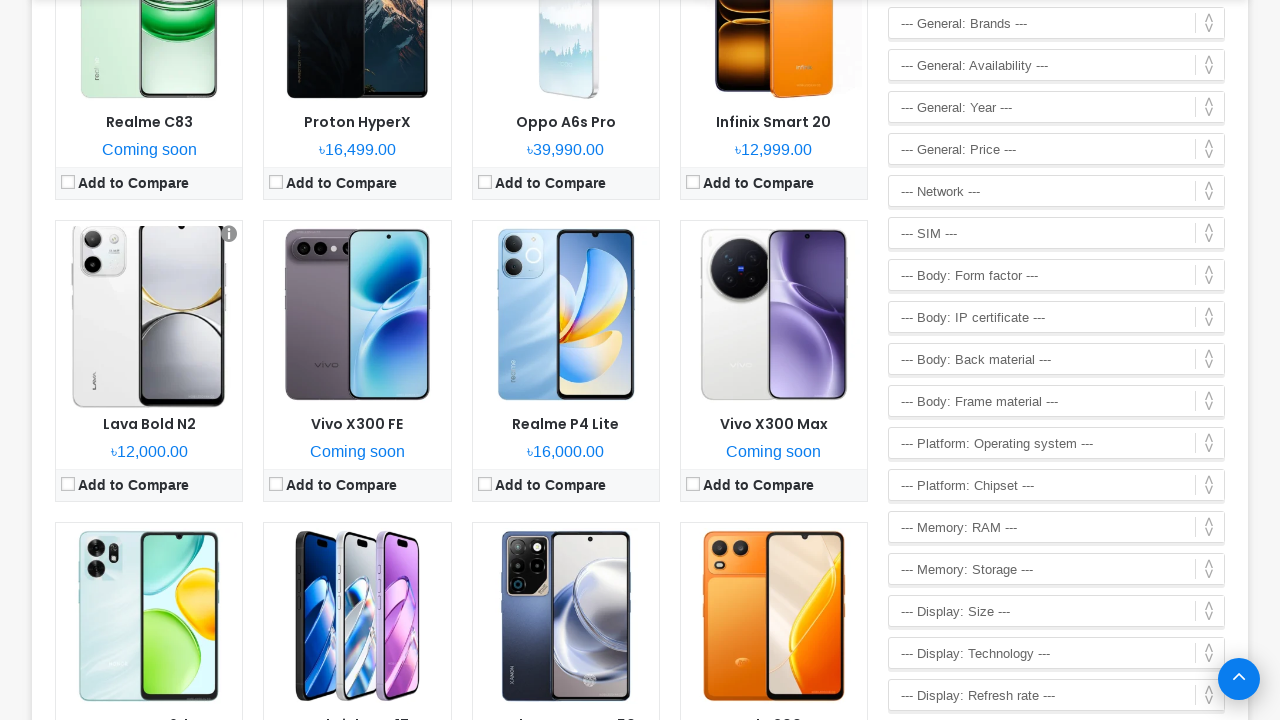

Clicked pagination link to navigate to page 2 at (84, 361) on xpath=//*[@id="main-content-row"]/div/div/div[1]/div[4]/a[1]
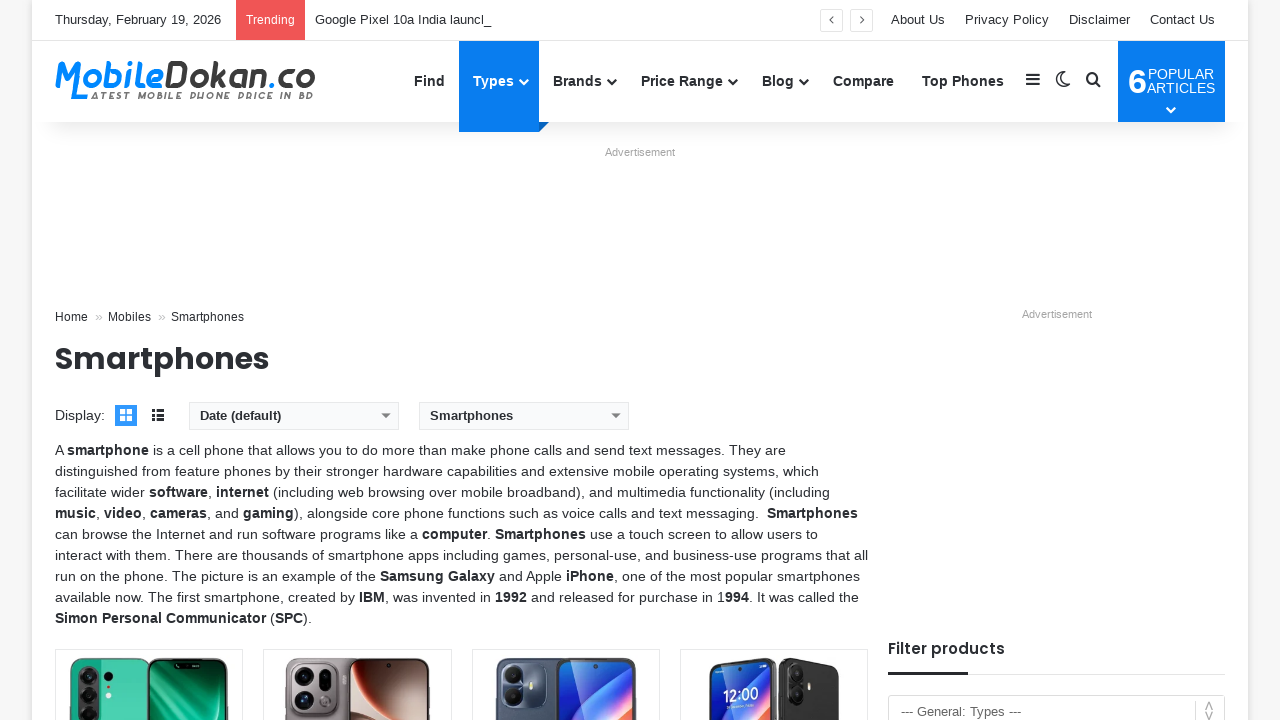

Page 2 listings loaded
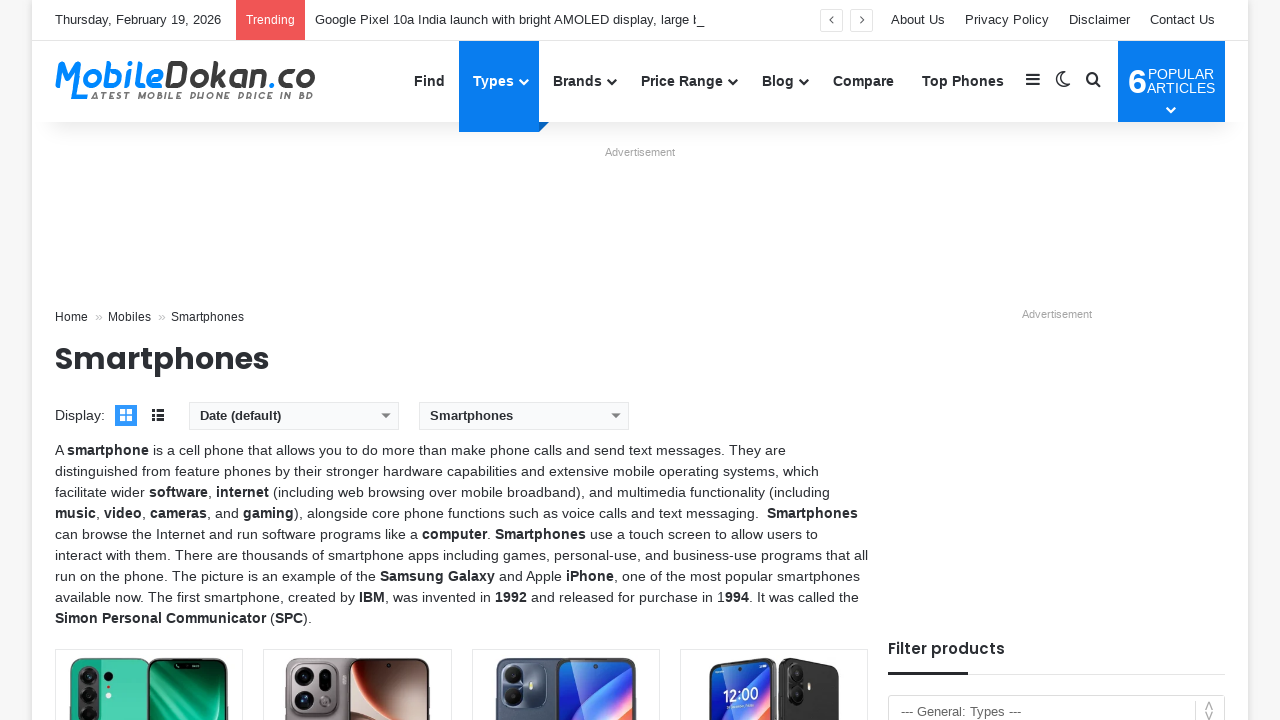

Retrieved 20 product items from page 2
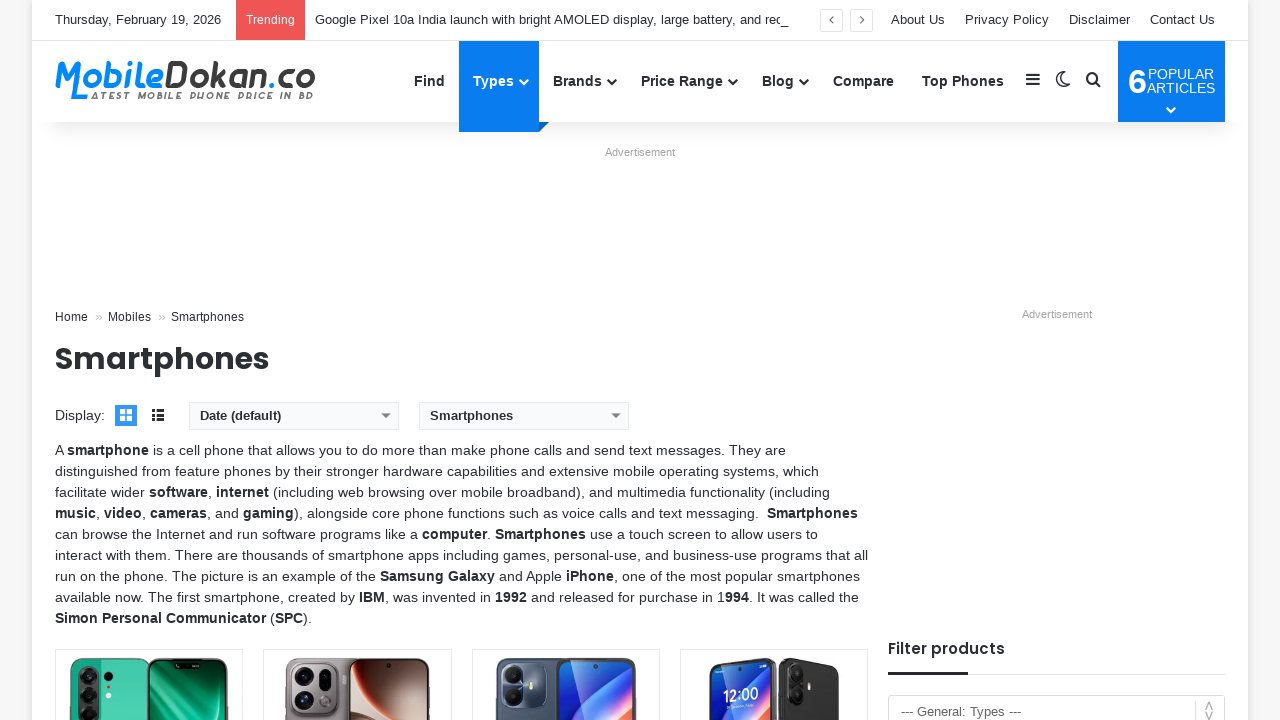

Clicked on product 1 on page 2 at (149, 570) on //*[@id="main-content-row"]/div/div/div[1]/ul/li[1]
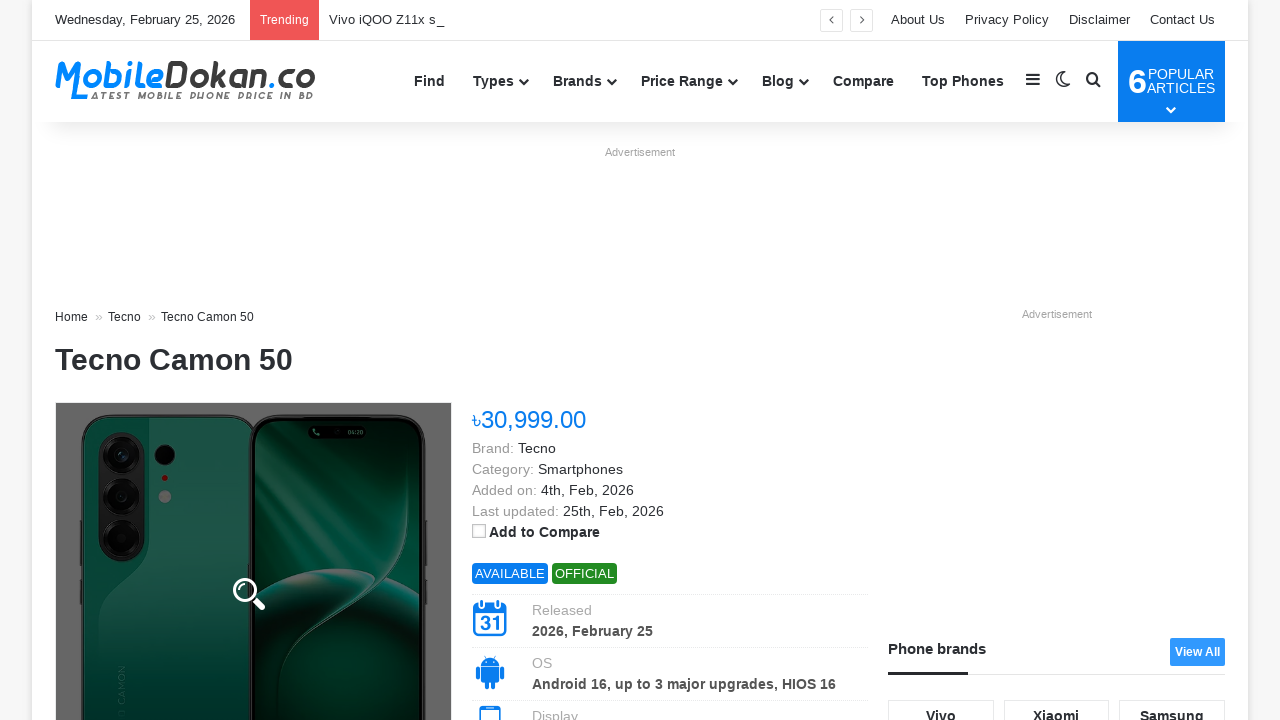

Product details page loaded for product 1 on page 2
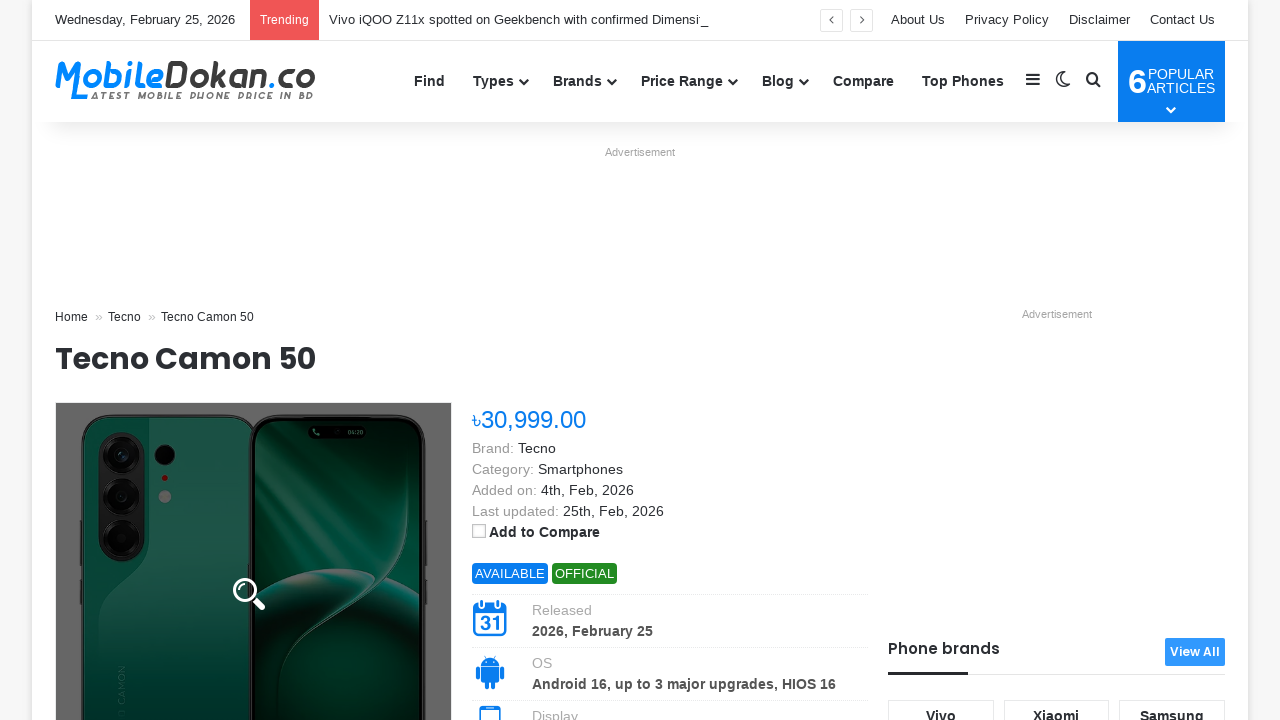

Product price element verified for product 1 on page 2
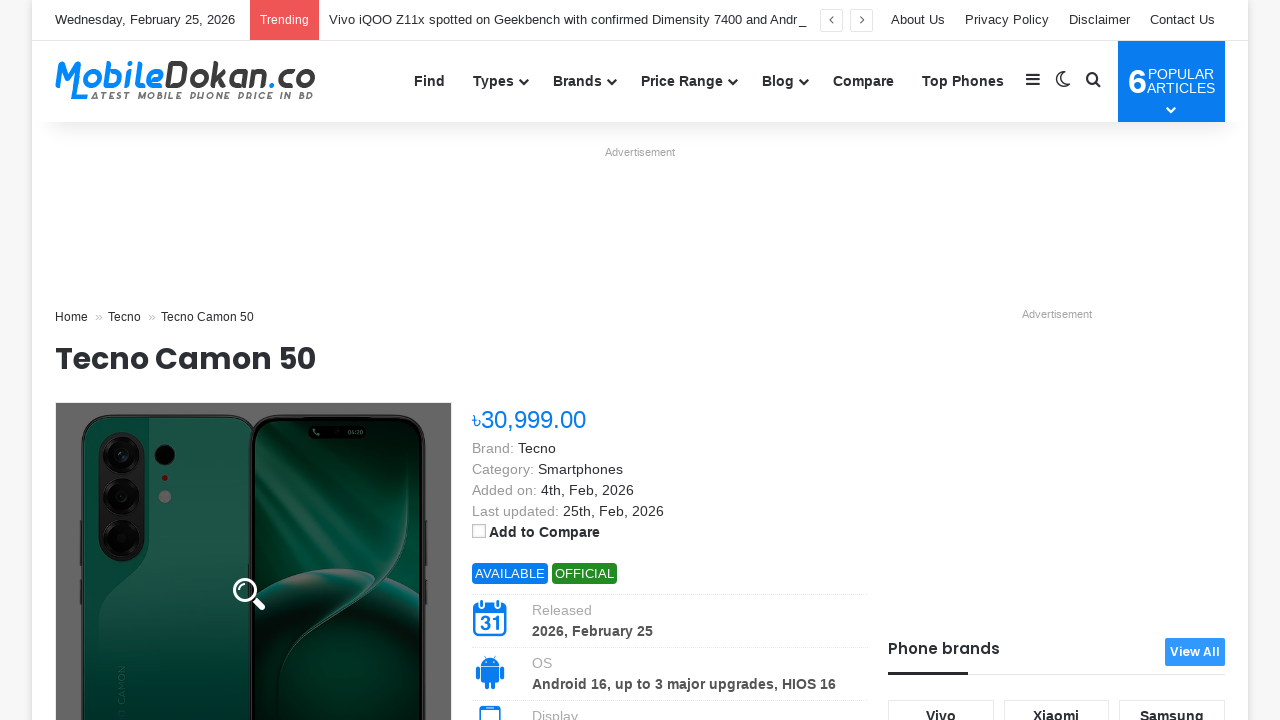

Product specifications element verified for product 1 on page 2
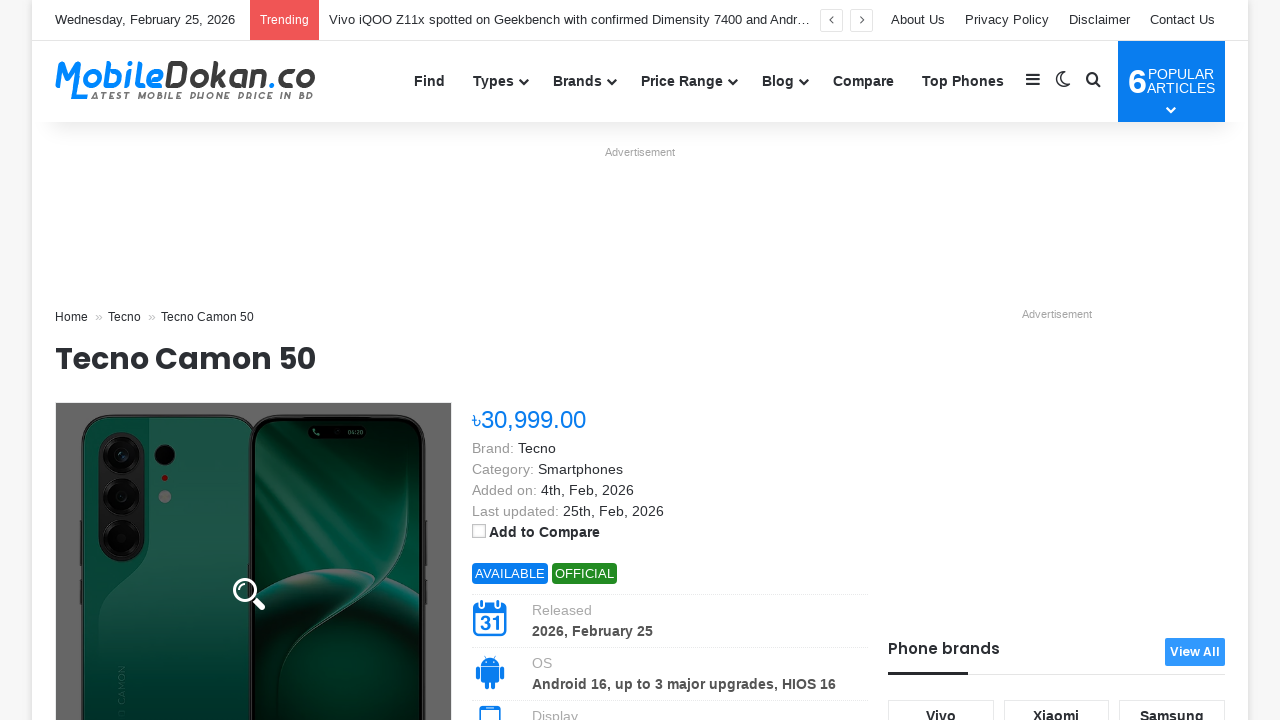

Navigated back to page 2 listing after viewing product 1
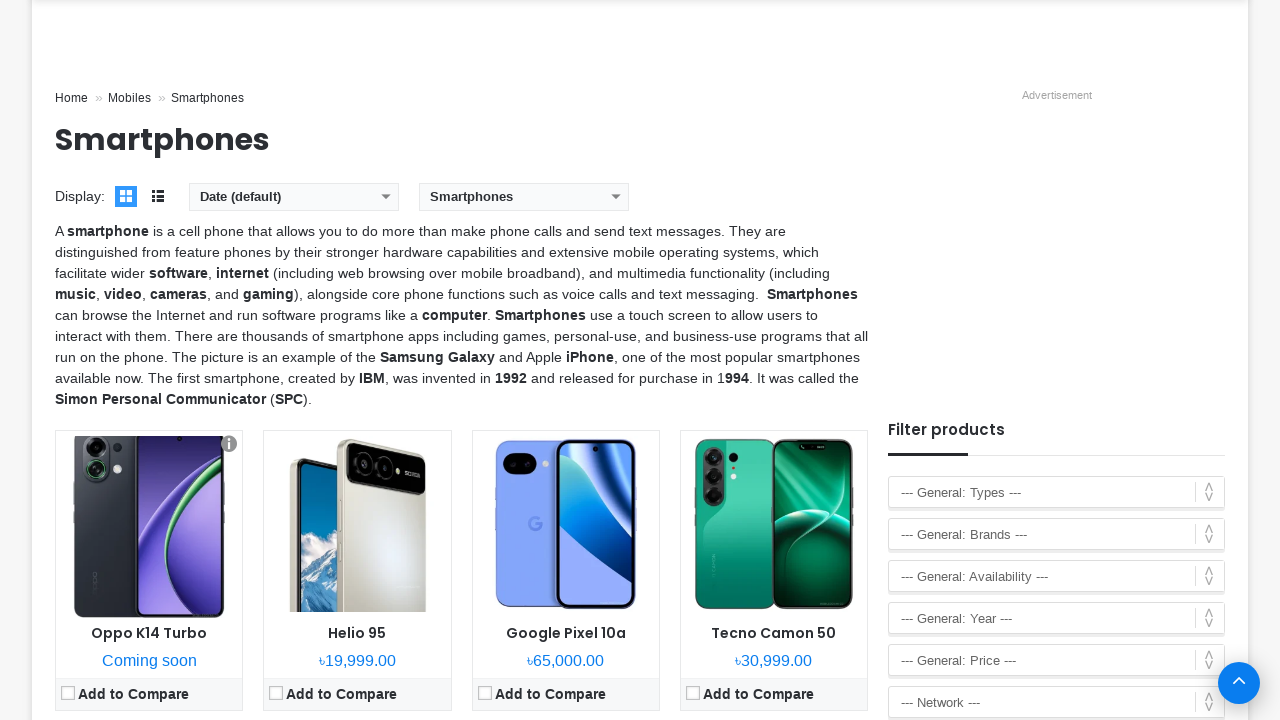

Page 2 listings reloaded
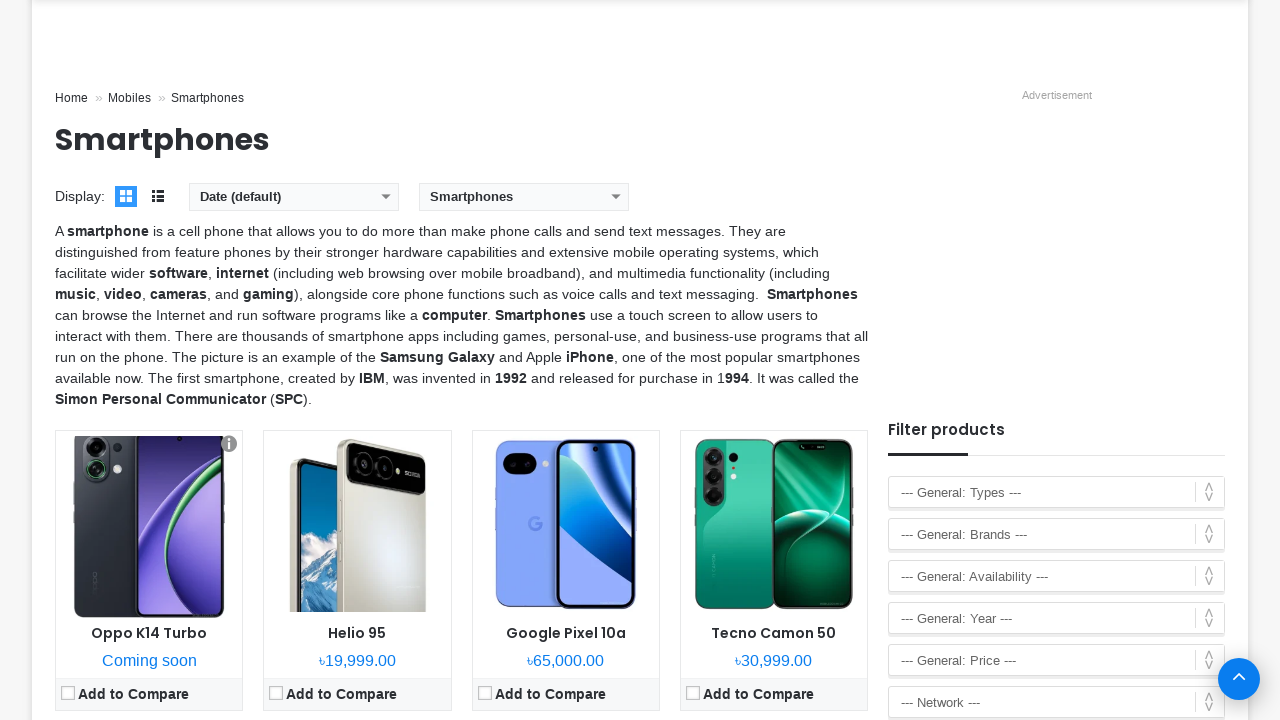

Clicked on product 2 on page 2 at (357, 570) on //*[@id="main-content-row"]/div/div/div[1]/ul/li[2]
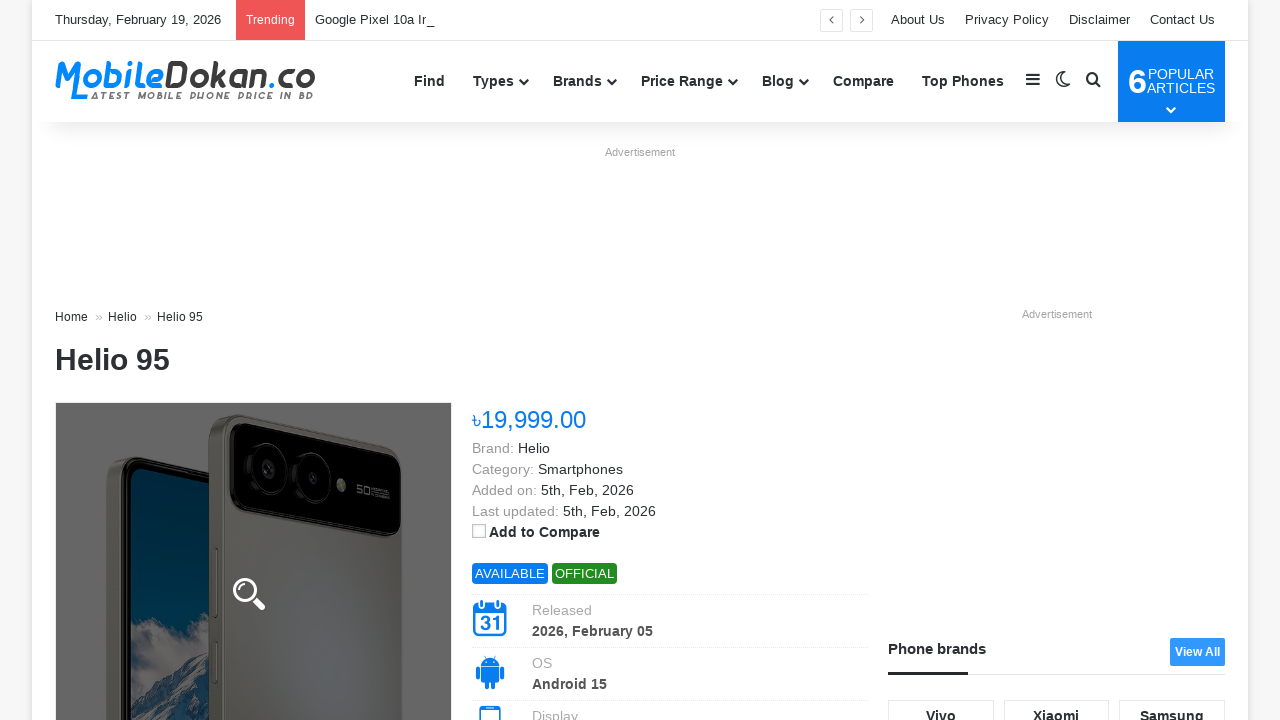

Product details page loaded for product 2 on page 2
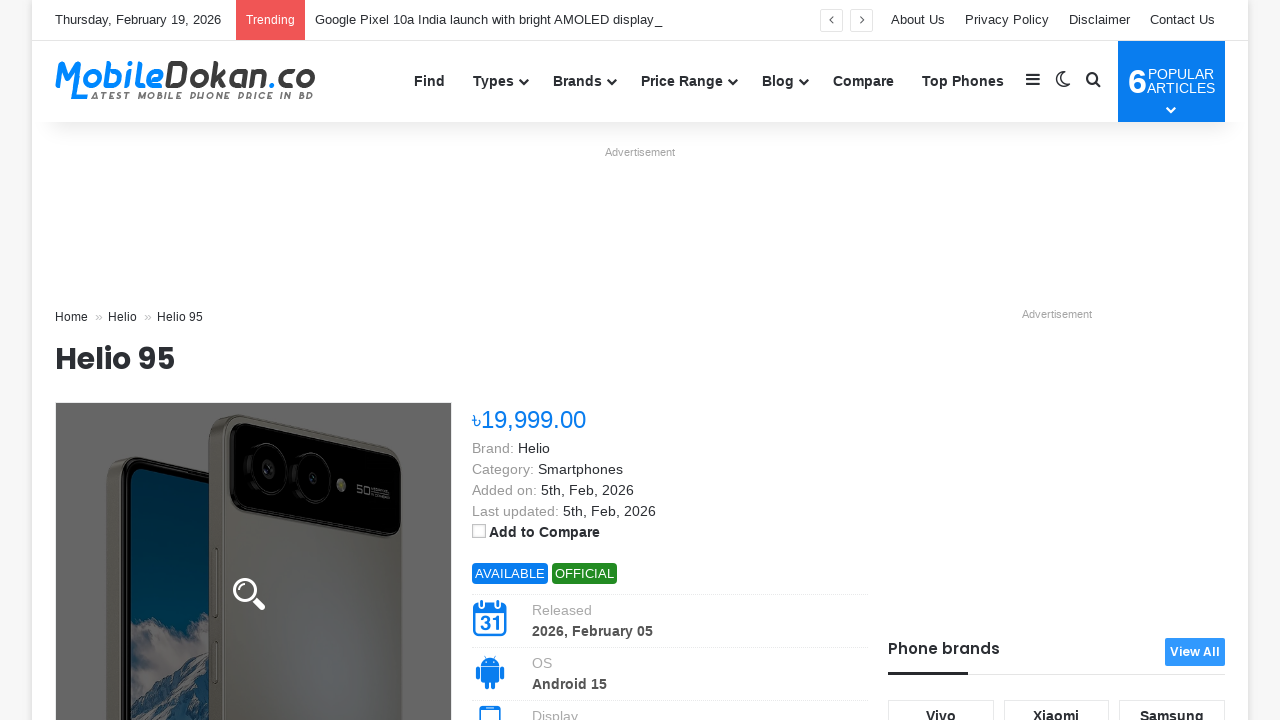

Product price element verified for product 2 on page 2
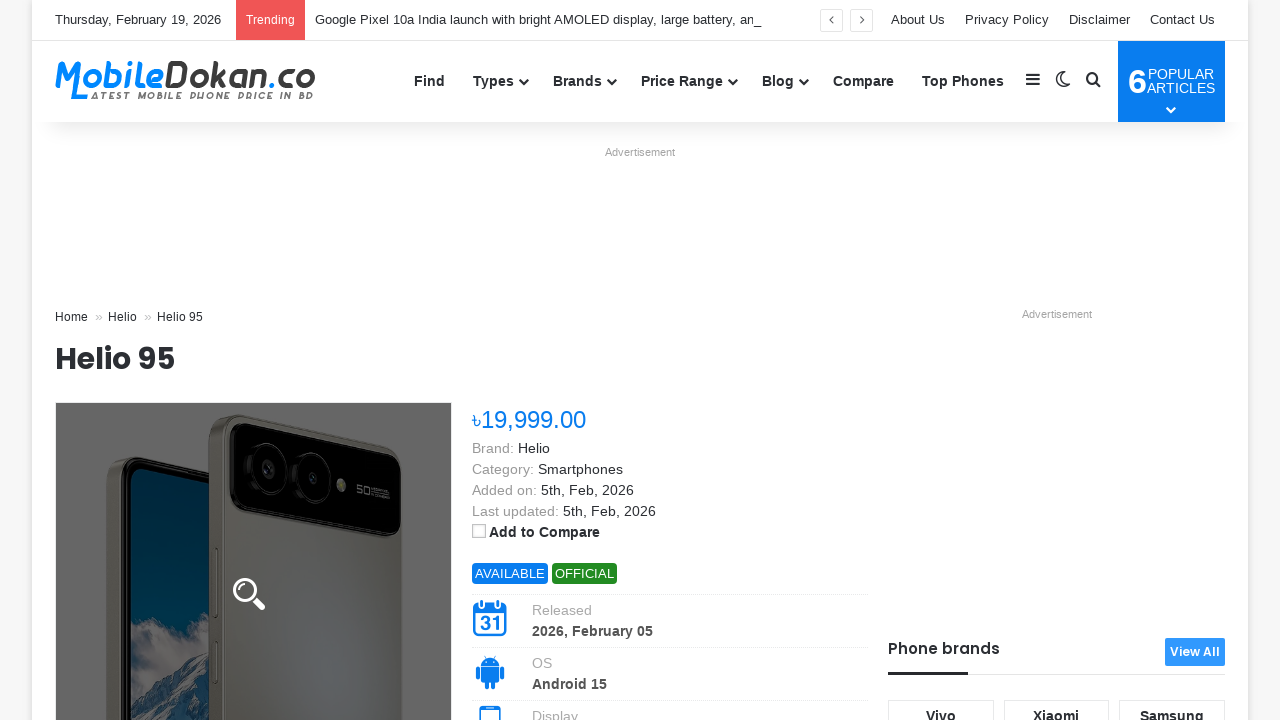

Product specifications element verified for product 2 on page 2
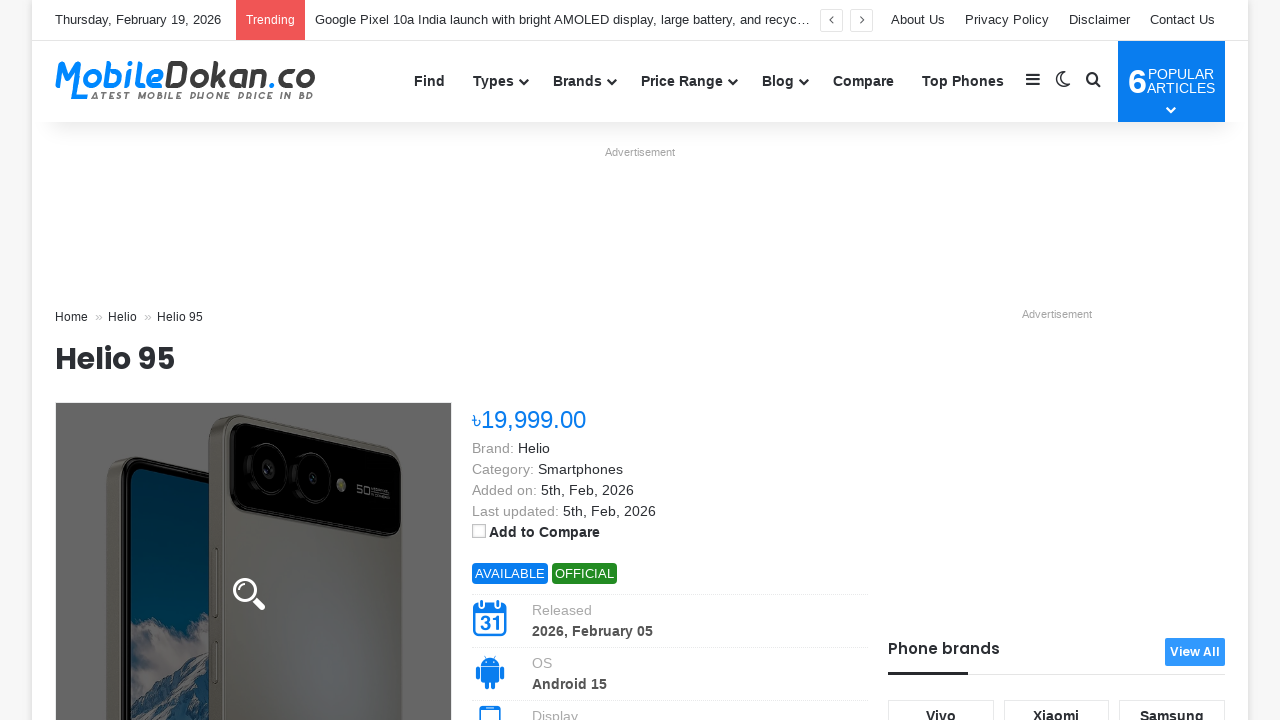

Navigated back to page 2 listing after viewing product 2
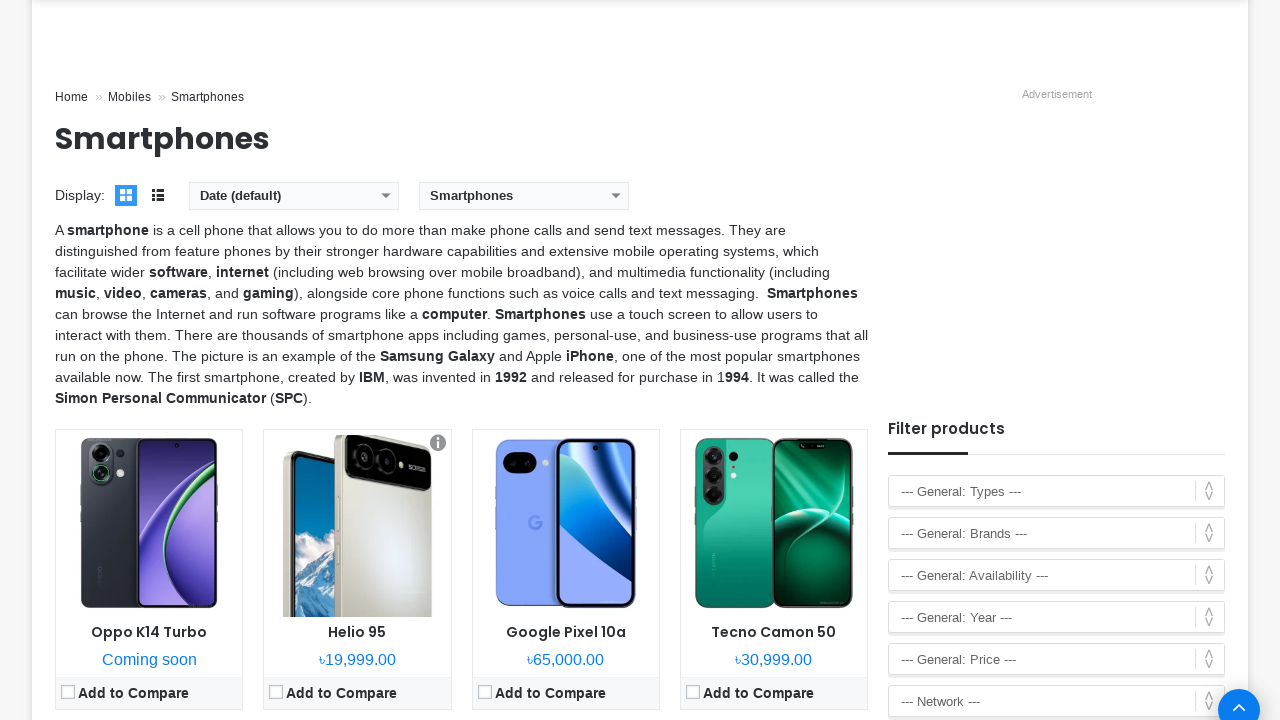

Page 2 listings reloaded
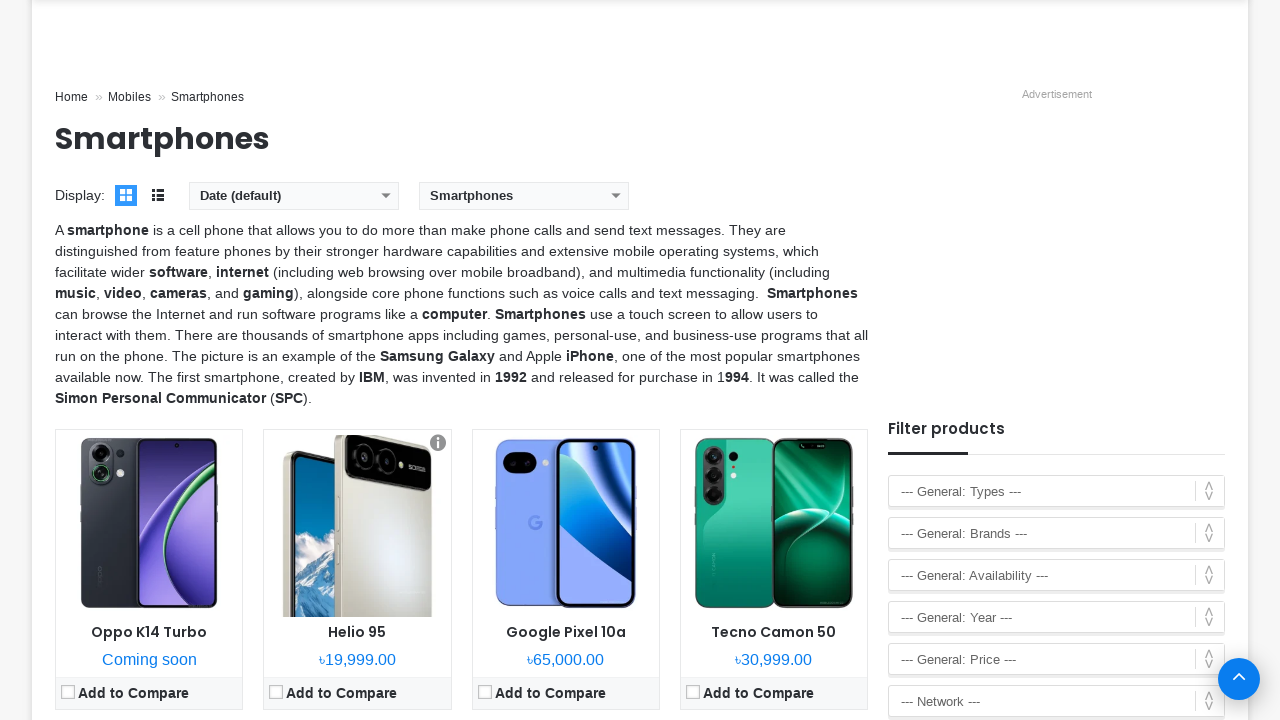

Clicked on product 3 on page 2 at (566, 570) on //*[@id="main-content-row"]/div/div/div[1]/ul/li[3]
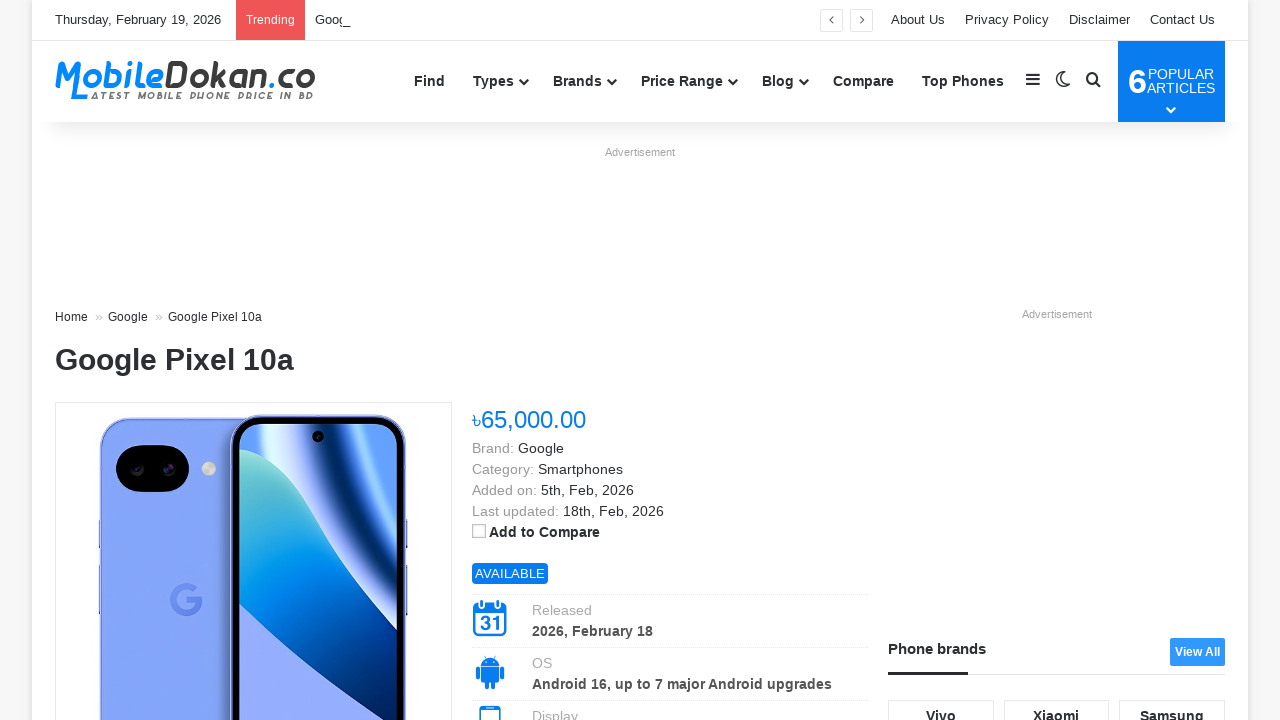

Product details page loaded for product 3 on page 2
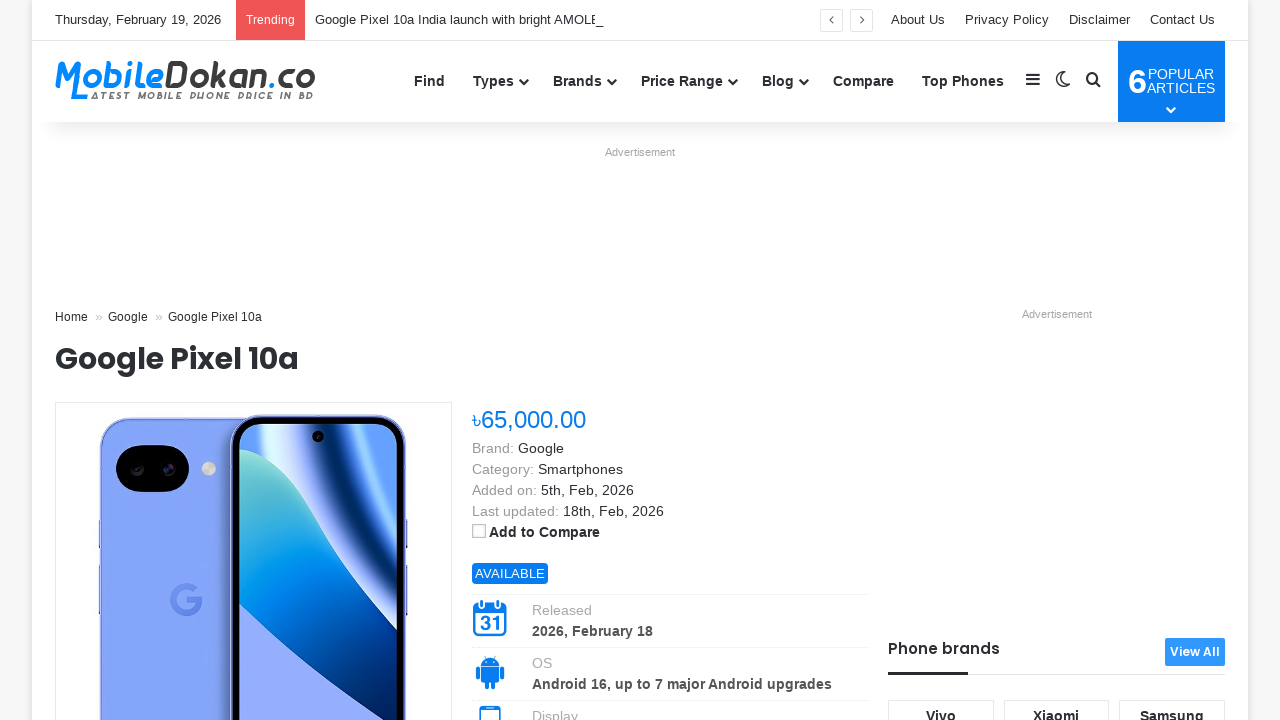

Product price element verified for product 3 on page 2
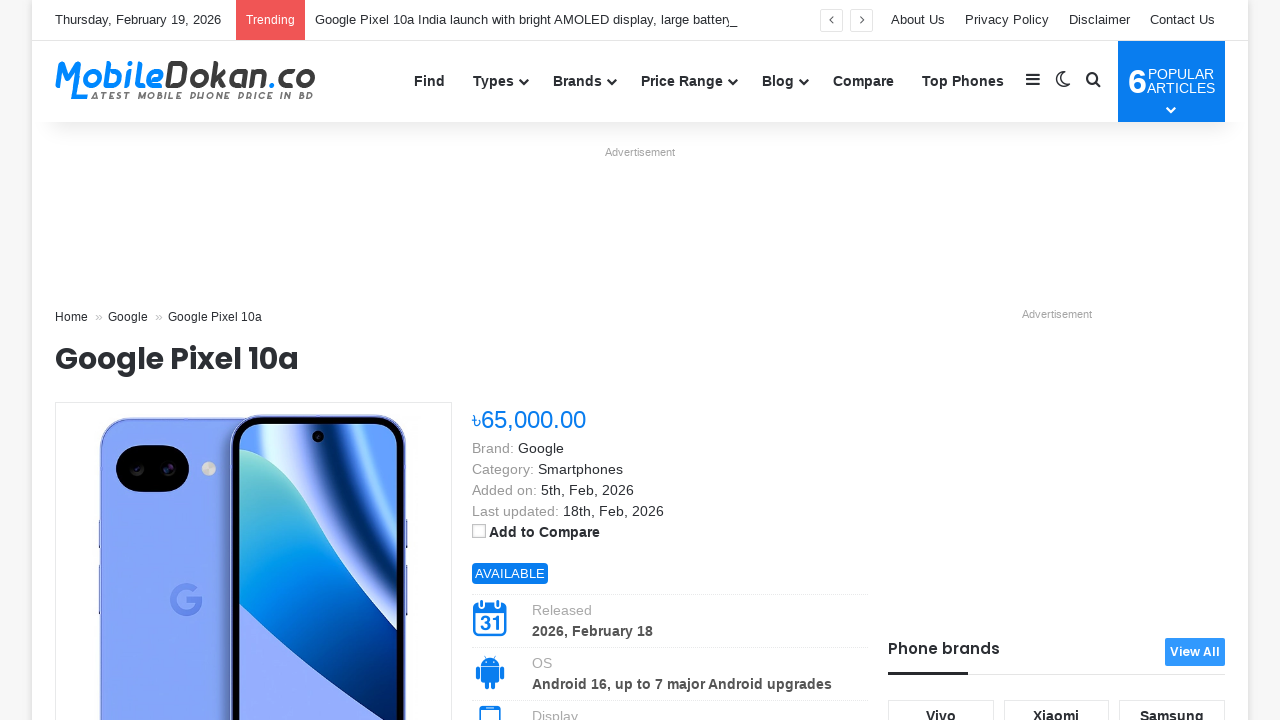

Product specifications element verified for product 3 on page 2
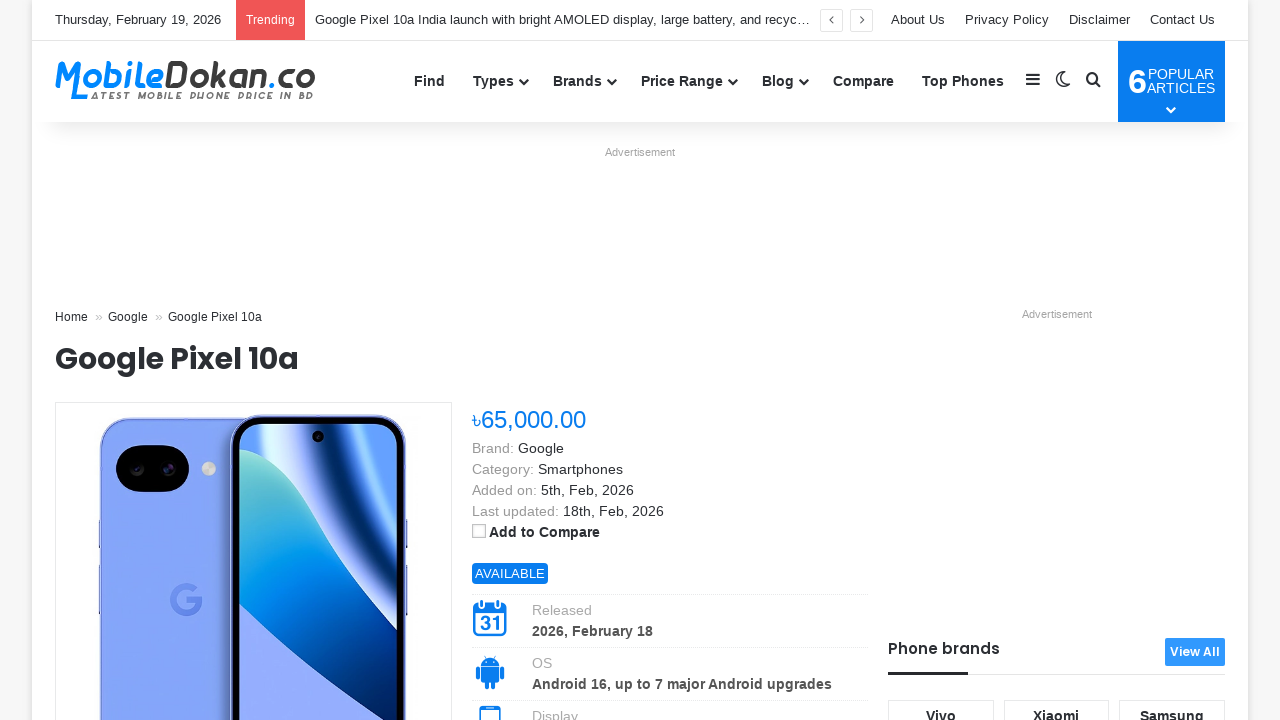

Navigated back to page 2 listing after viewing product 3
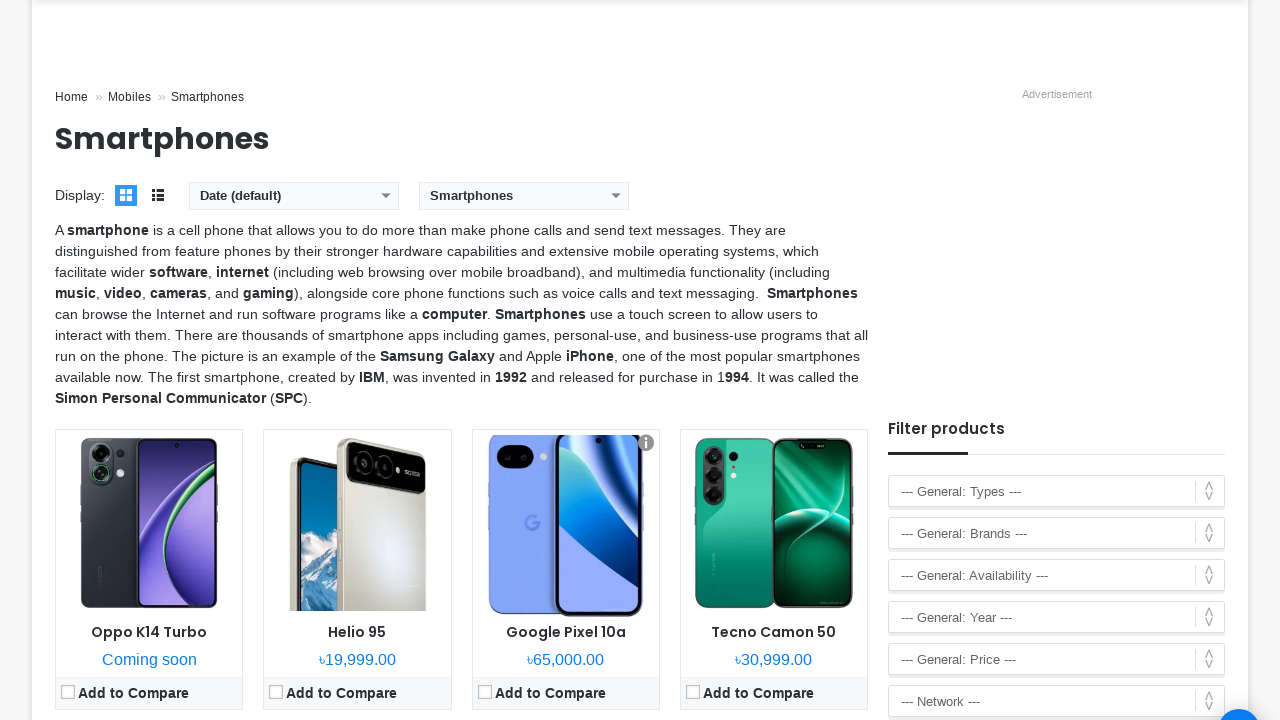

Page 2 listings reloaded
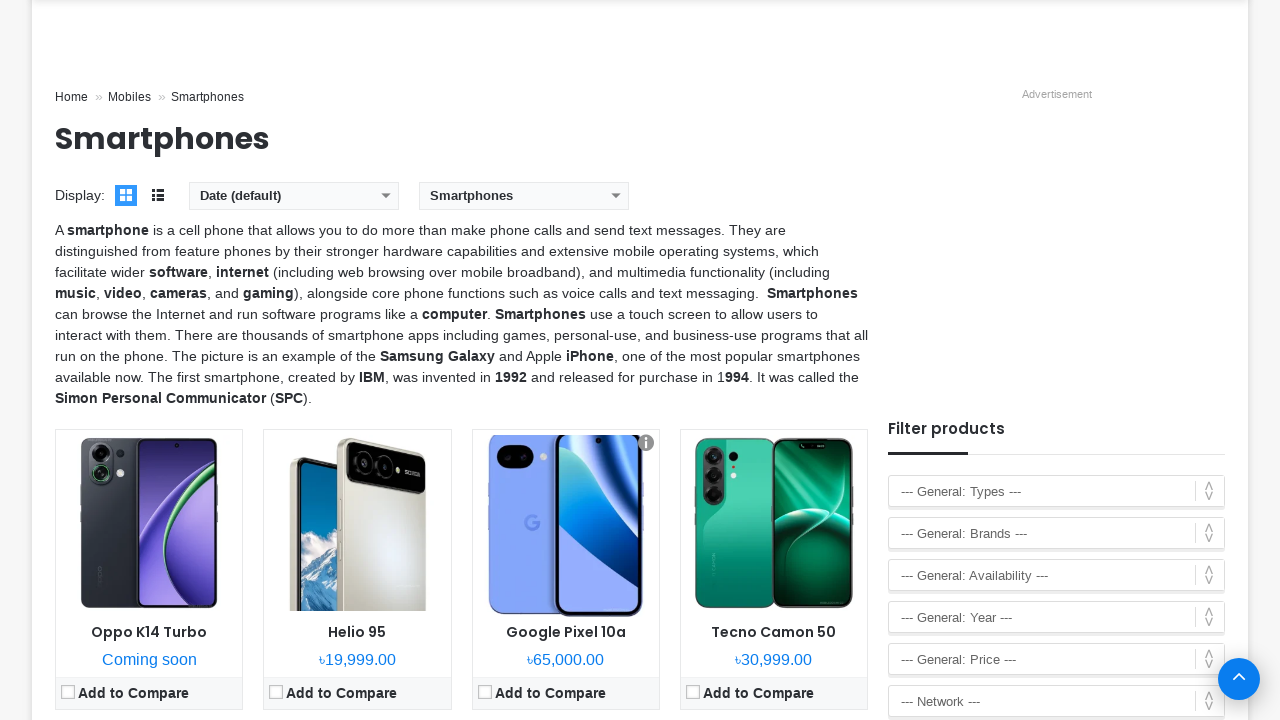

Clicked on product 4 on page 2 at (774, 570) on //*[@id="main-content-row"]/div/div/div[1]/ul/li[4]
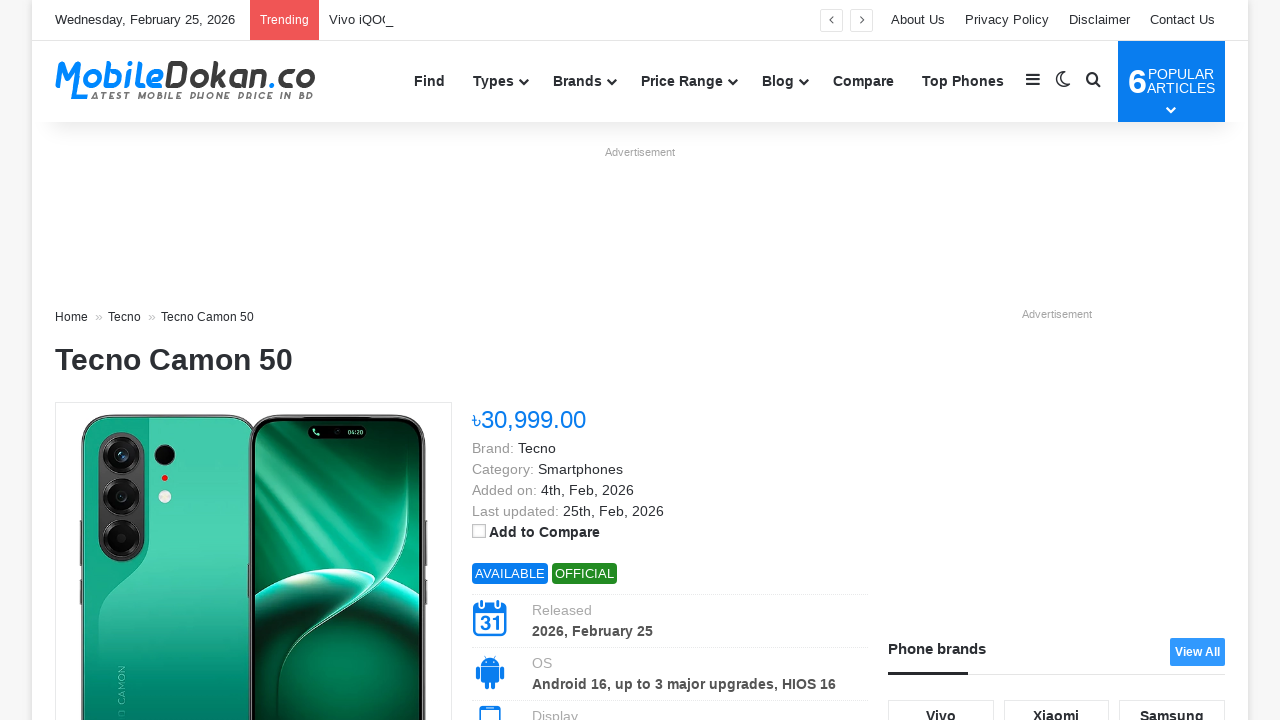

Product details page loaded for product 4 on page 2
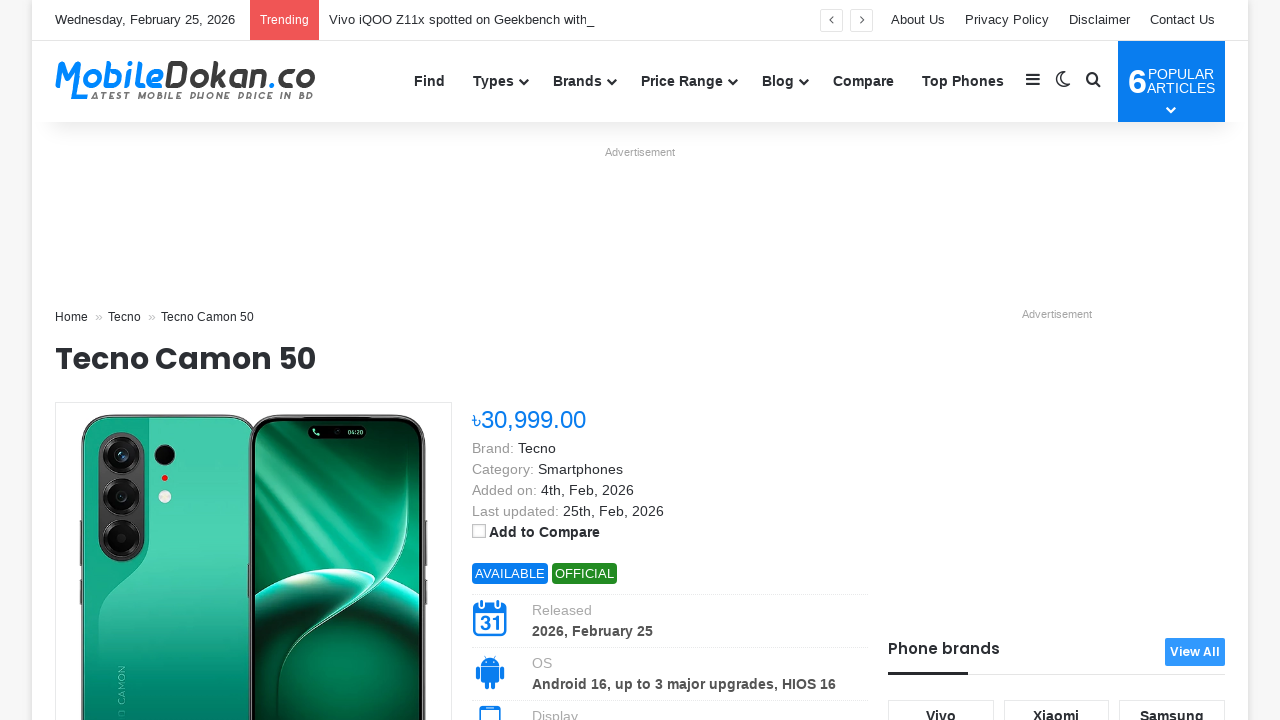

Product price element verified for product 4 on page 2
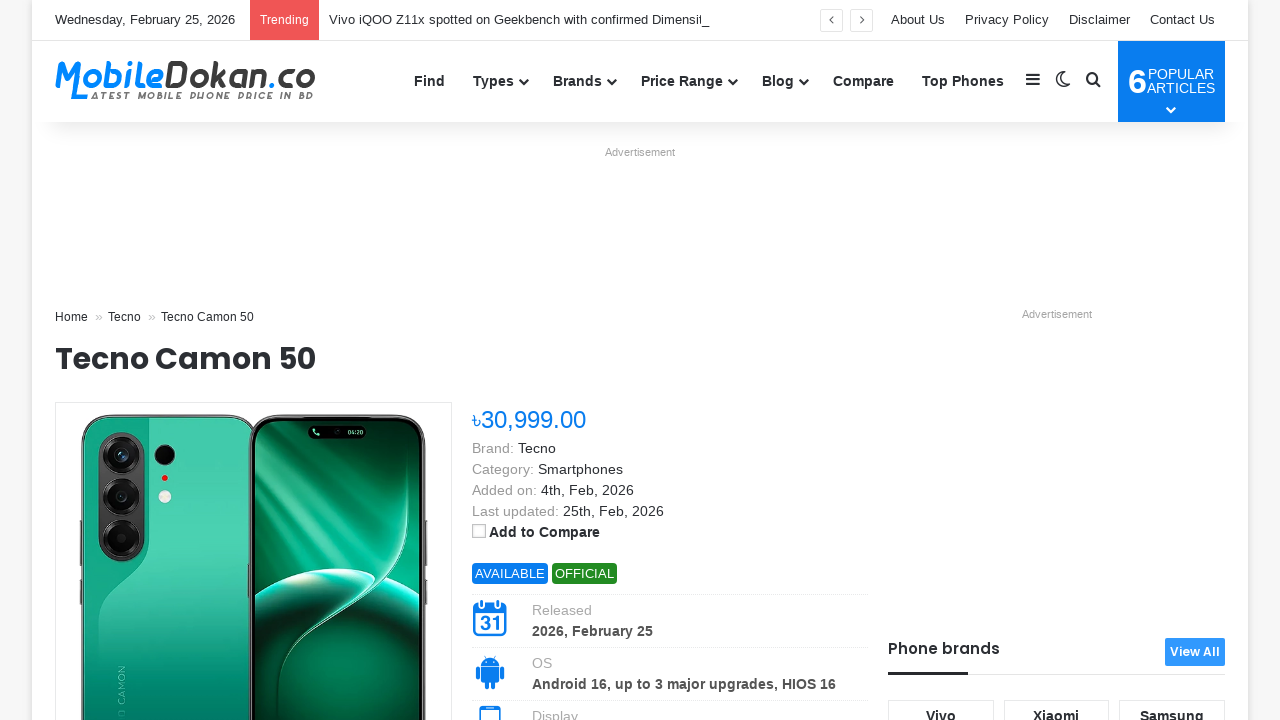

Product specifications element verified for product 4 on page 2
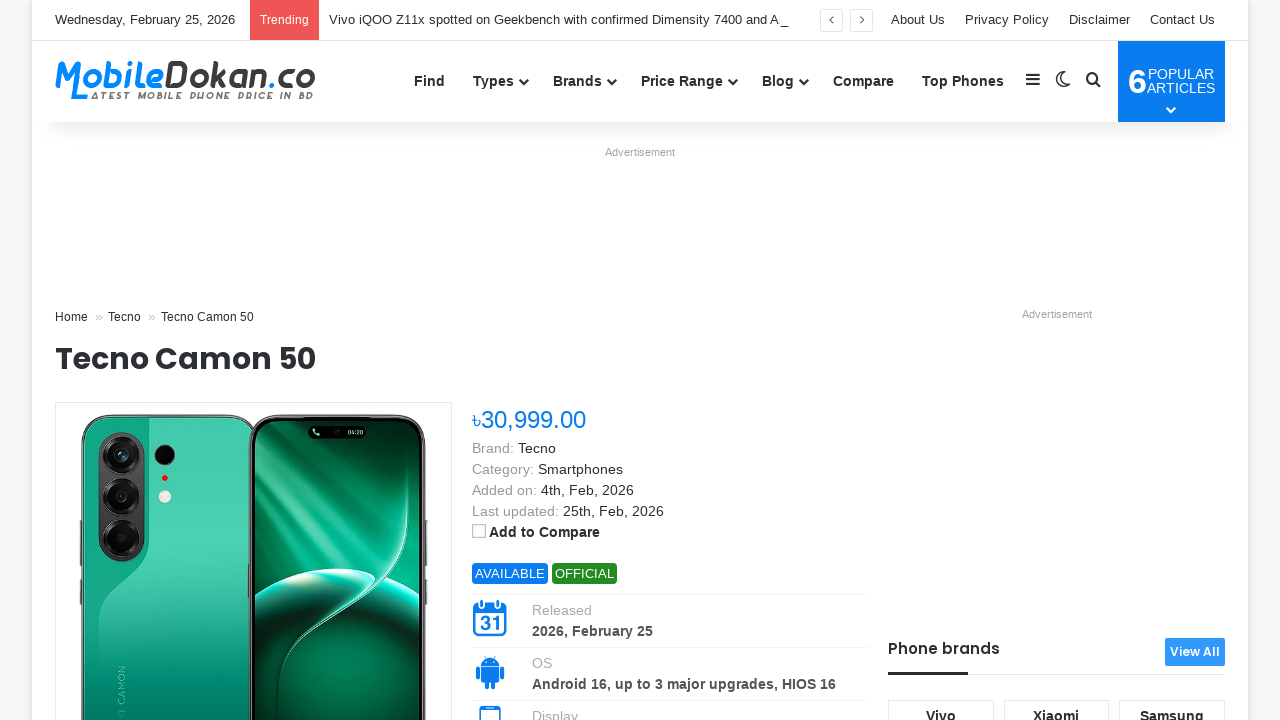

Navigated back to page 2 listing after viewing product 4
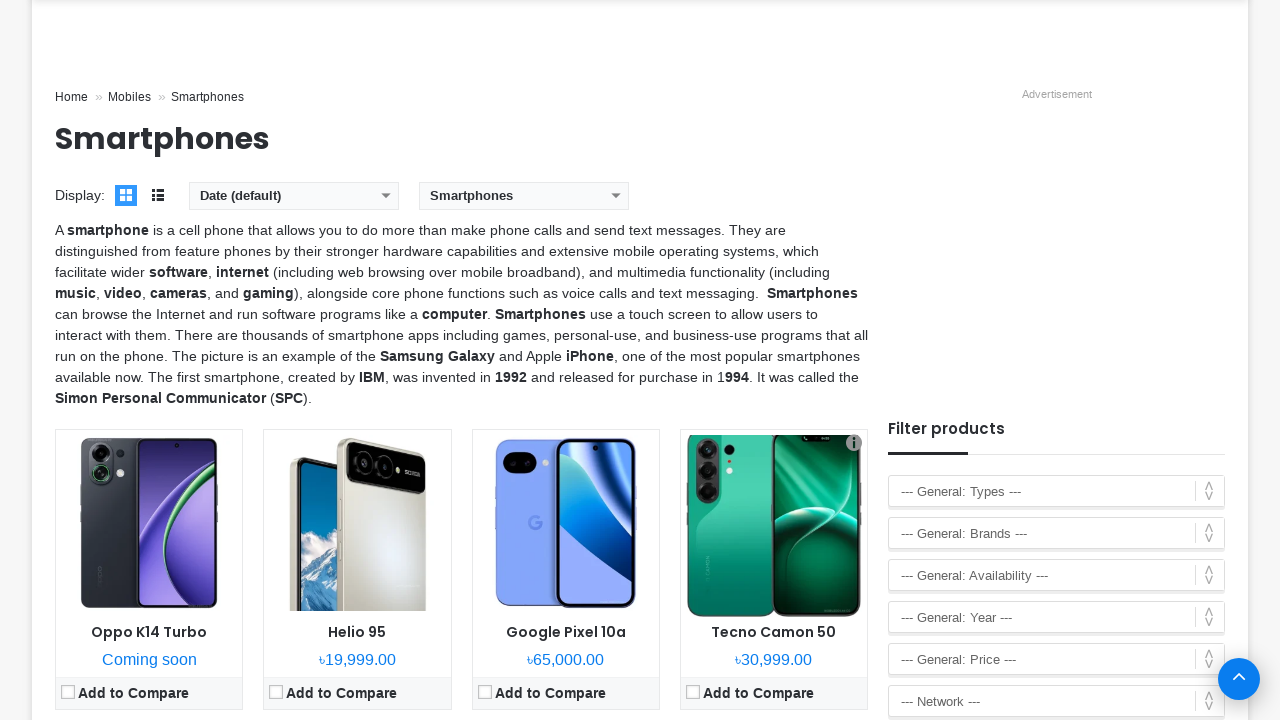

Page 2 listings reloaded
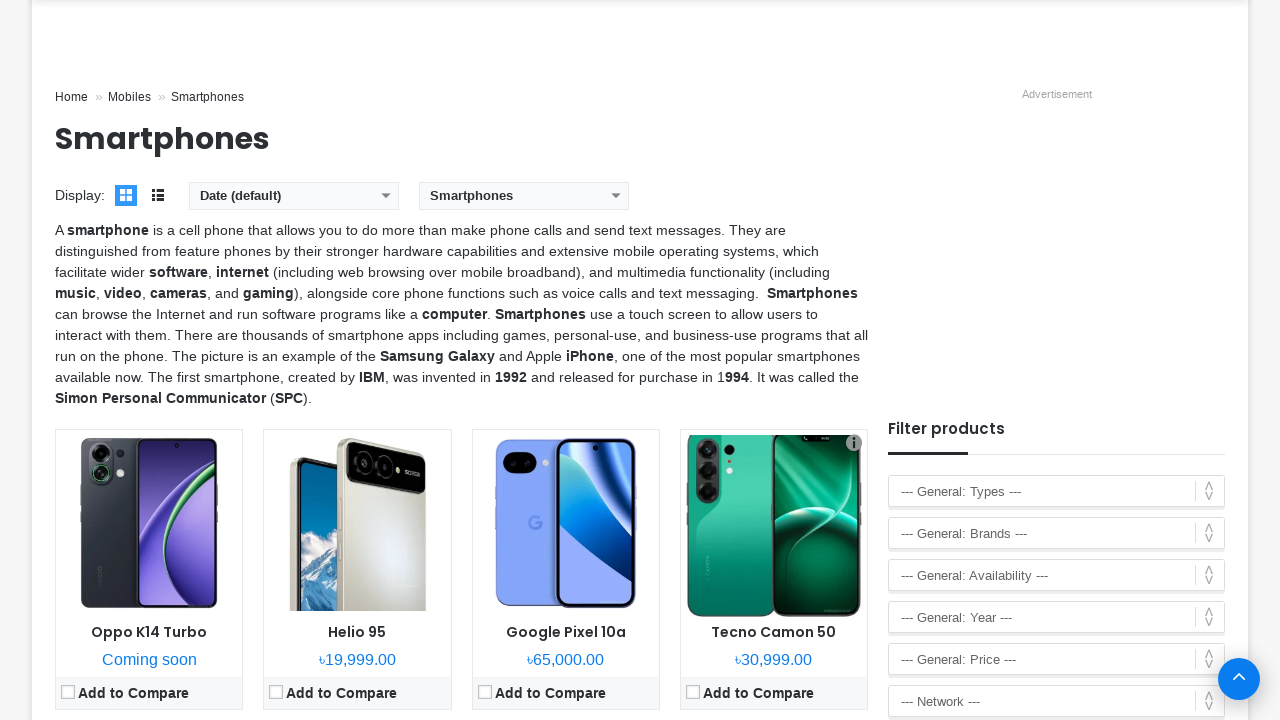

Clicked on product 5 on page 2 at (149, 361) on //*[@id="main-content-row"]/div/div/div[1]/ul/li[5]
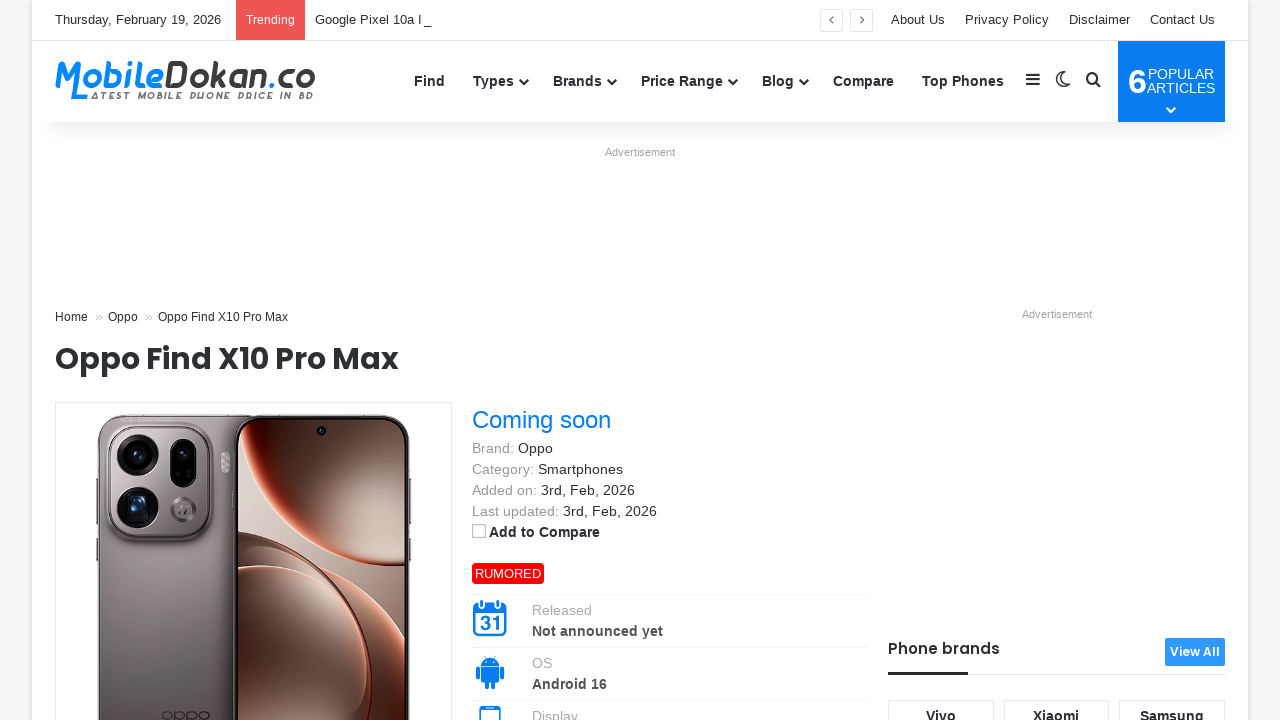

Product details page loaded for product 5 on page 2
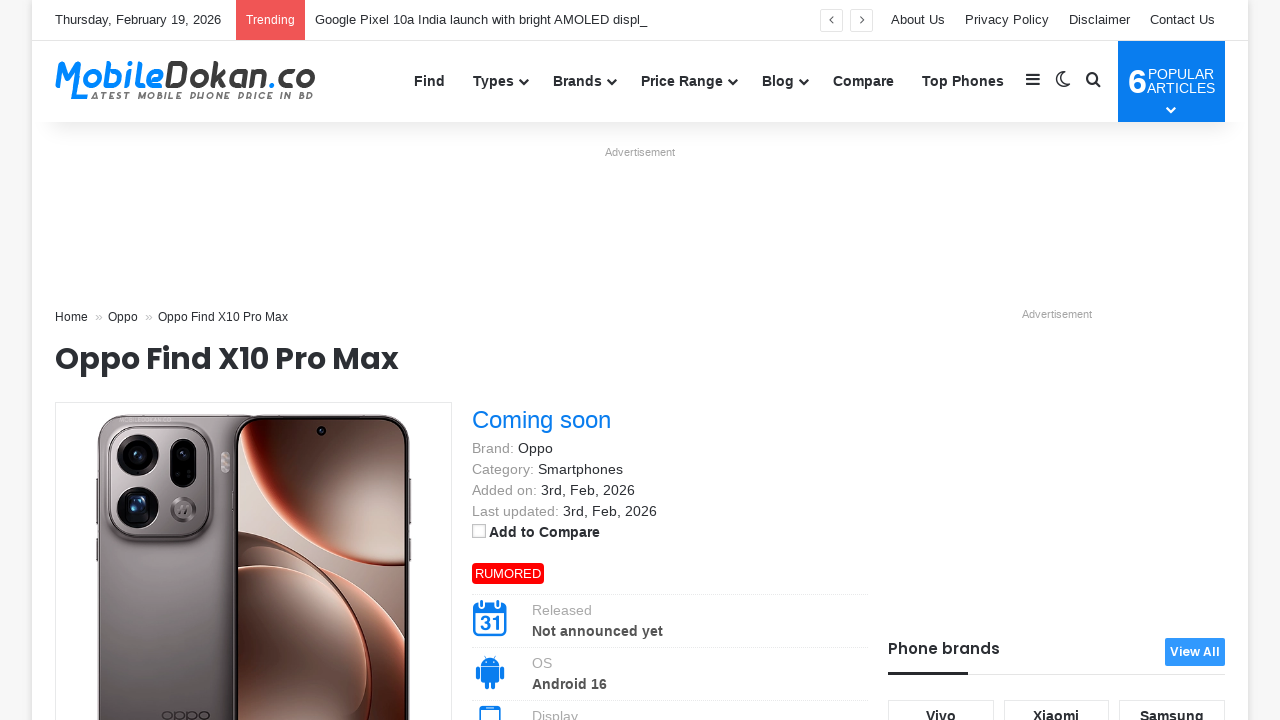

Product price element verified for product 5 on page 2
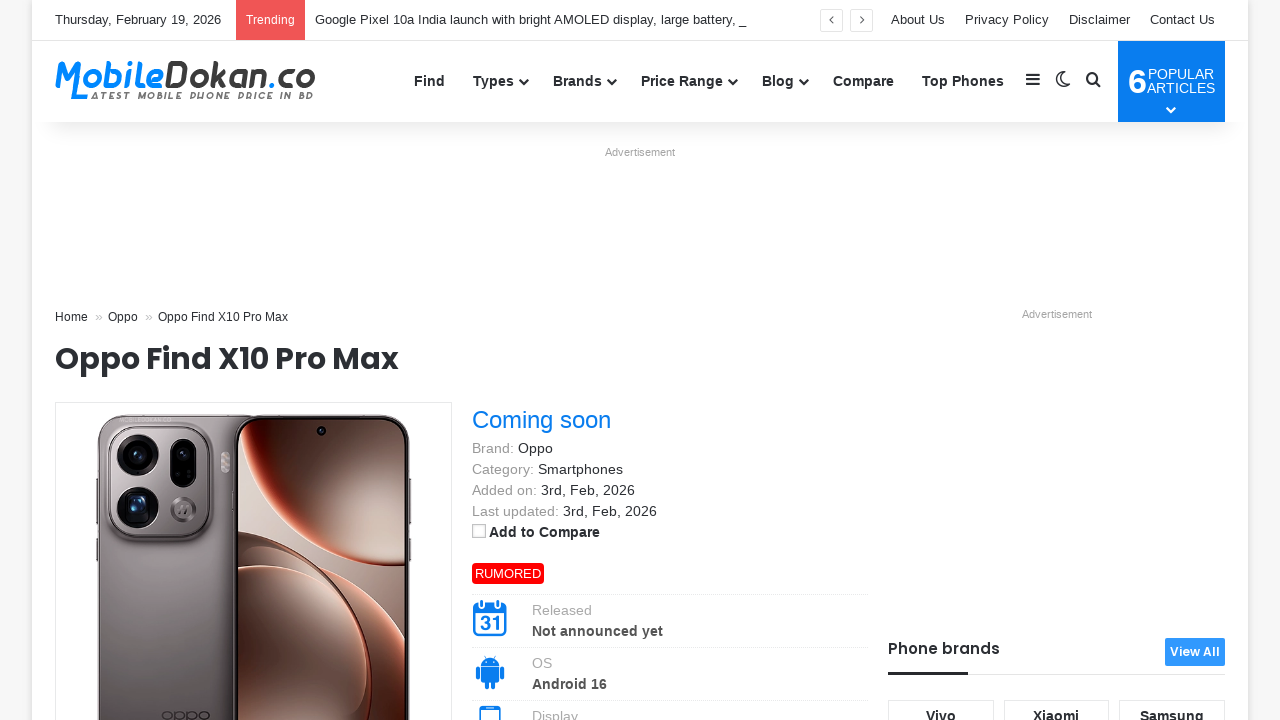

Product specifications element verified for product 5 on page 2
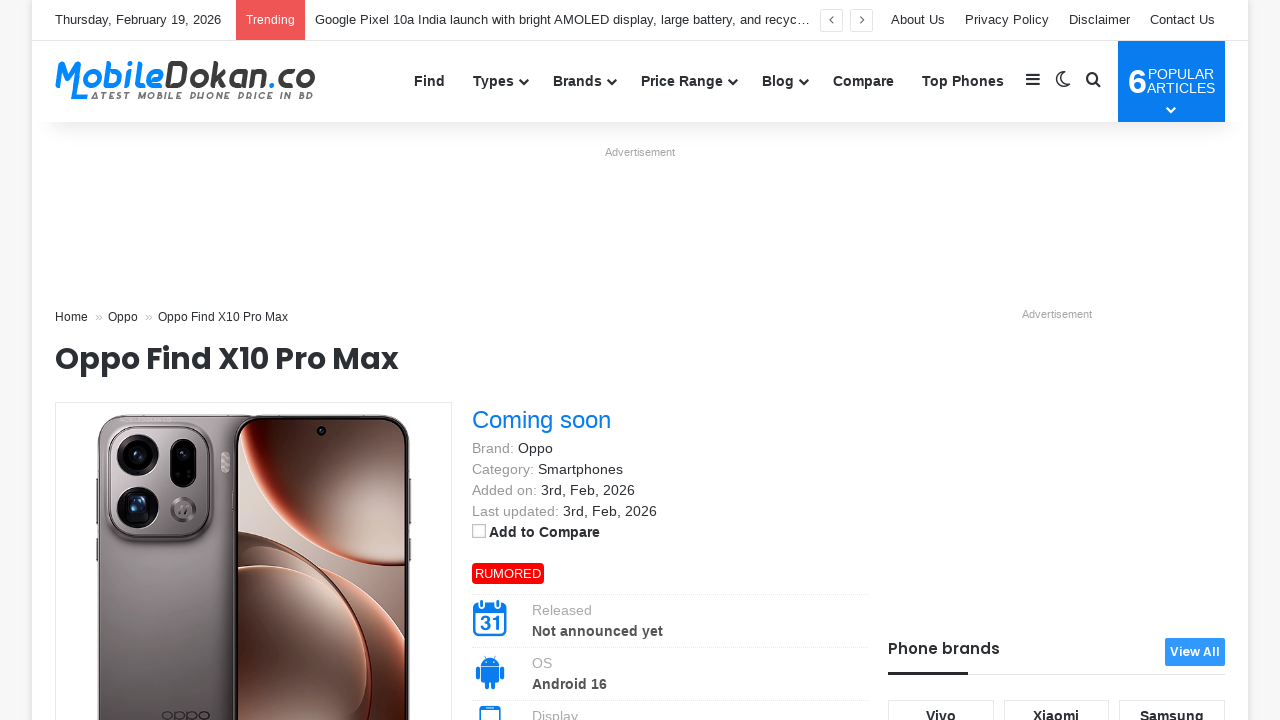

Navigated back to page 2 listing after viewing product 5
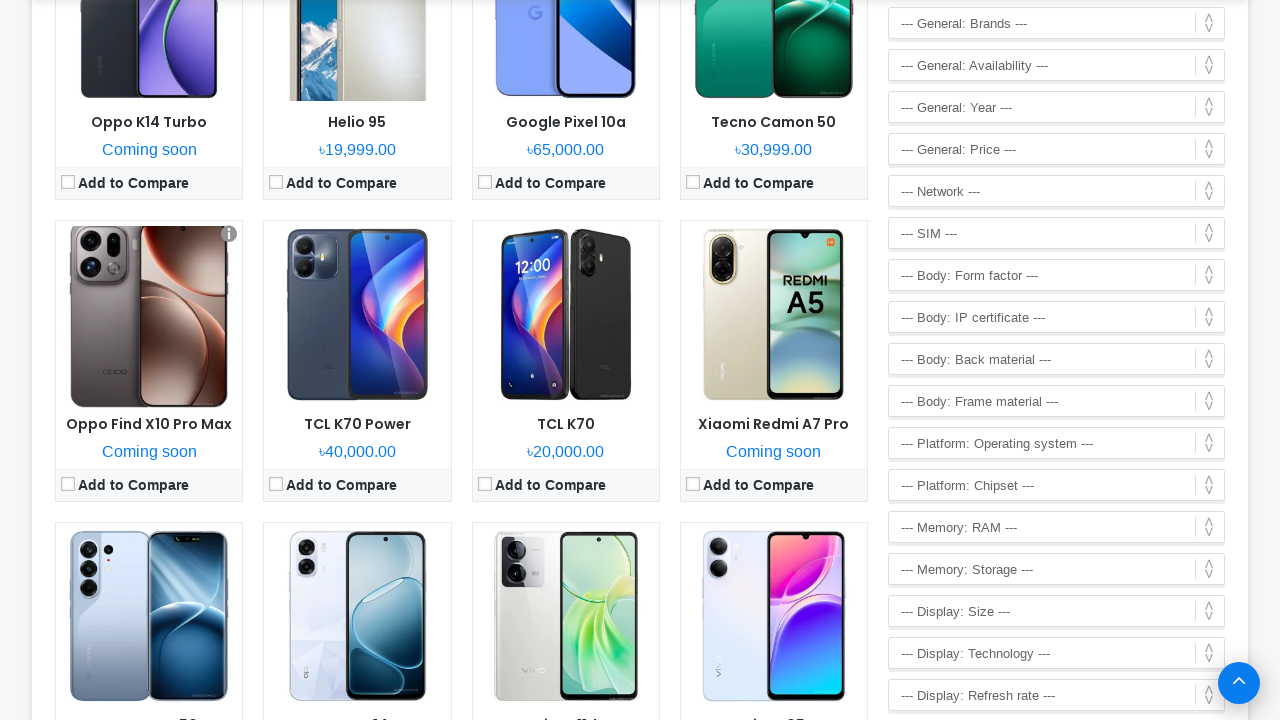

Page 2 listings reloaded
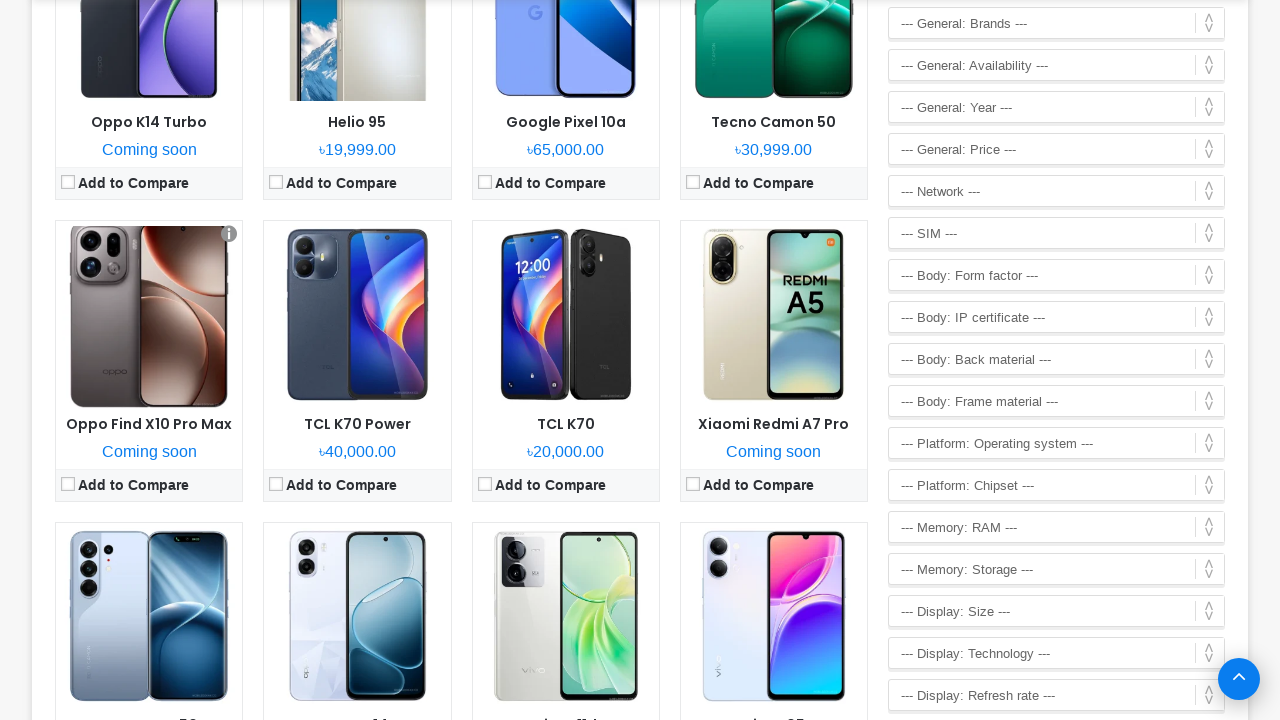

Clicked pagination link to navigate to page 3 at (156, 361) on xpath=//*[@id="main-content-row"]/div/div/div[1]/div[4]/a[2]
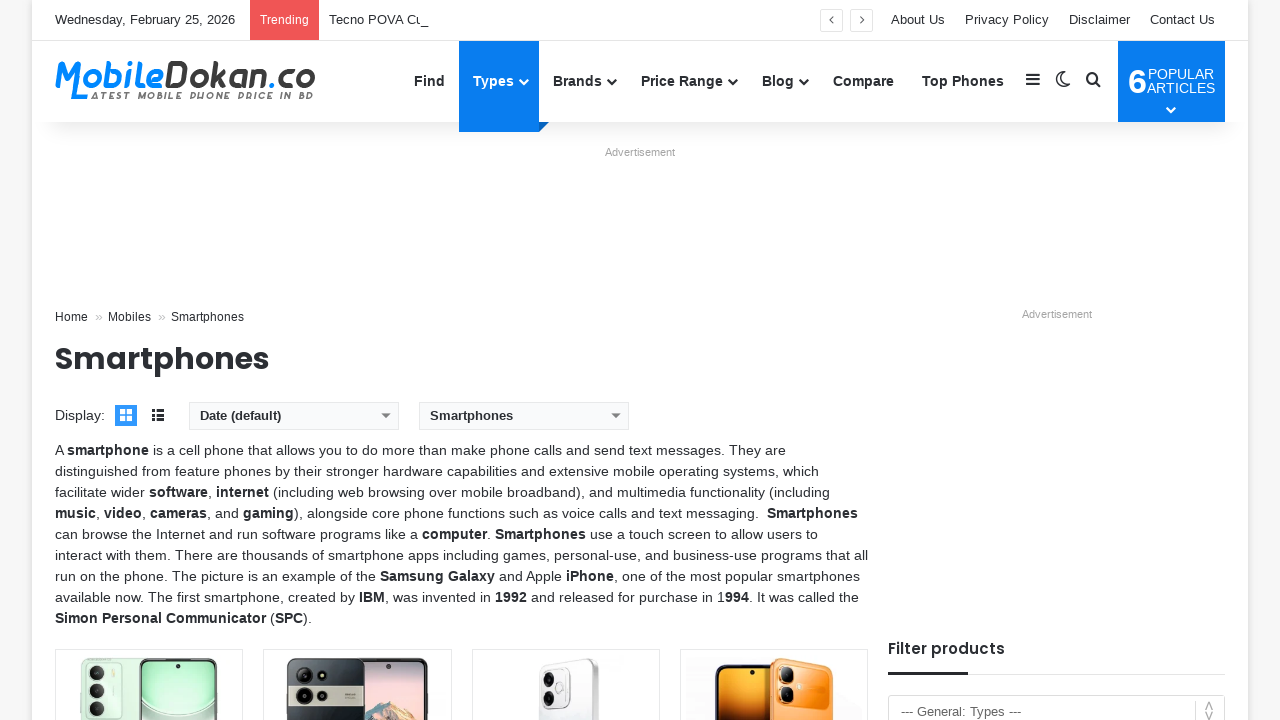

Page 3 listings loaded
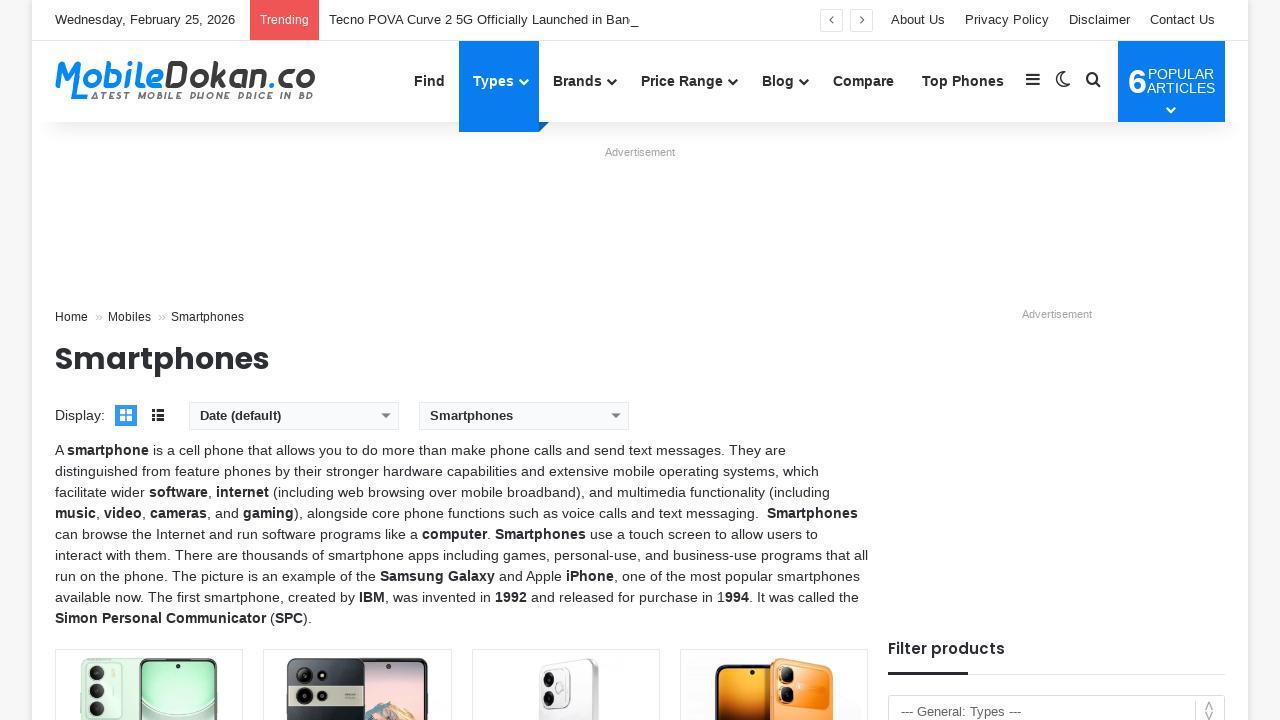

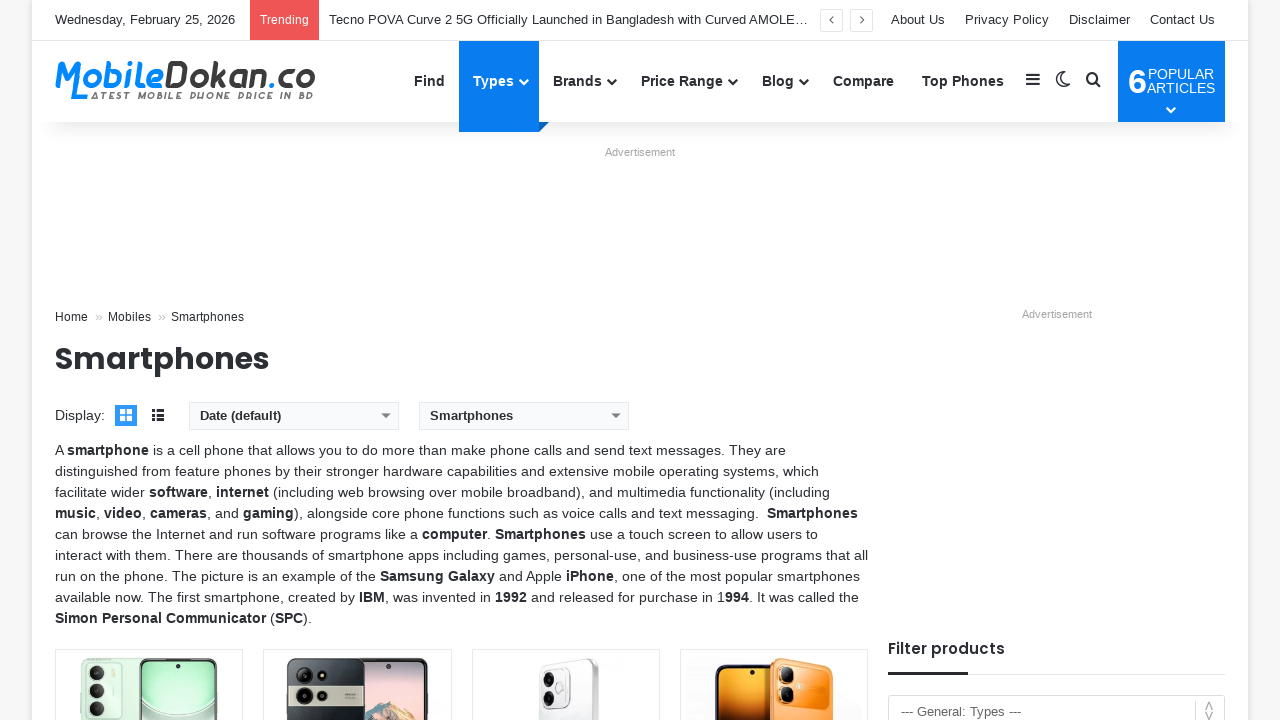